Navigates to a movie listing website and paginates through multiple pages by clicking the next button until reaching the maximum page limit or no more pages are available.

Starting URL: http://ssr2.scrape.center/

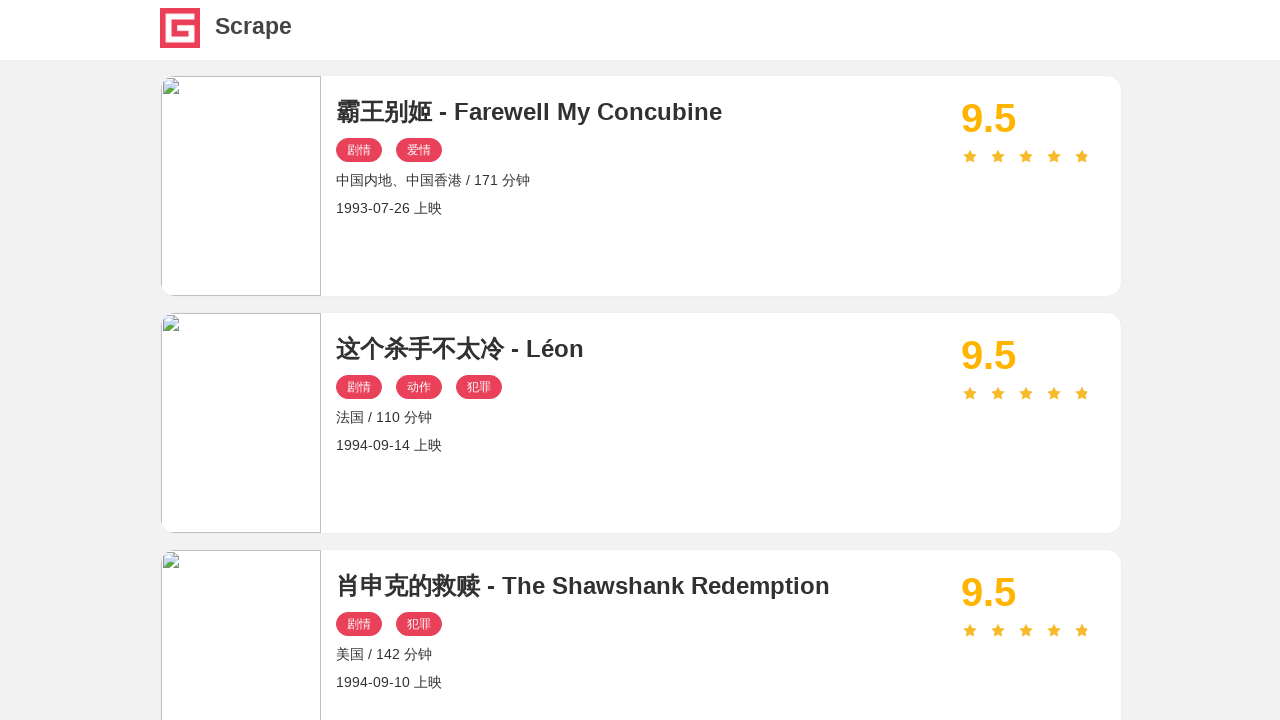

Waited for movie cards to load on the first page
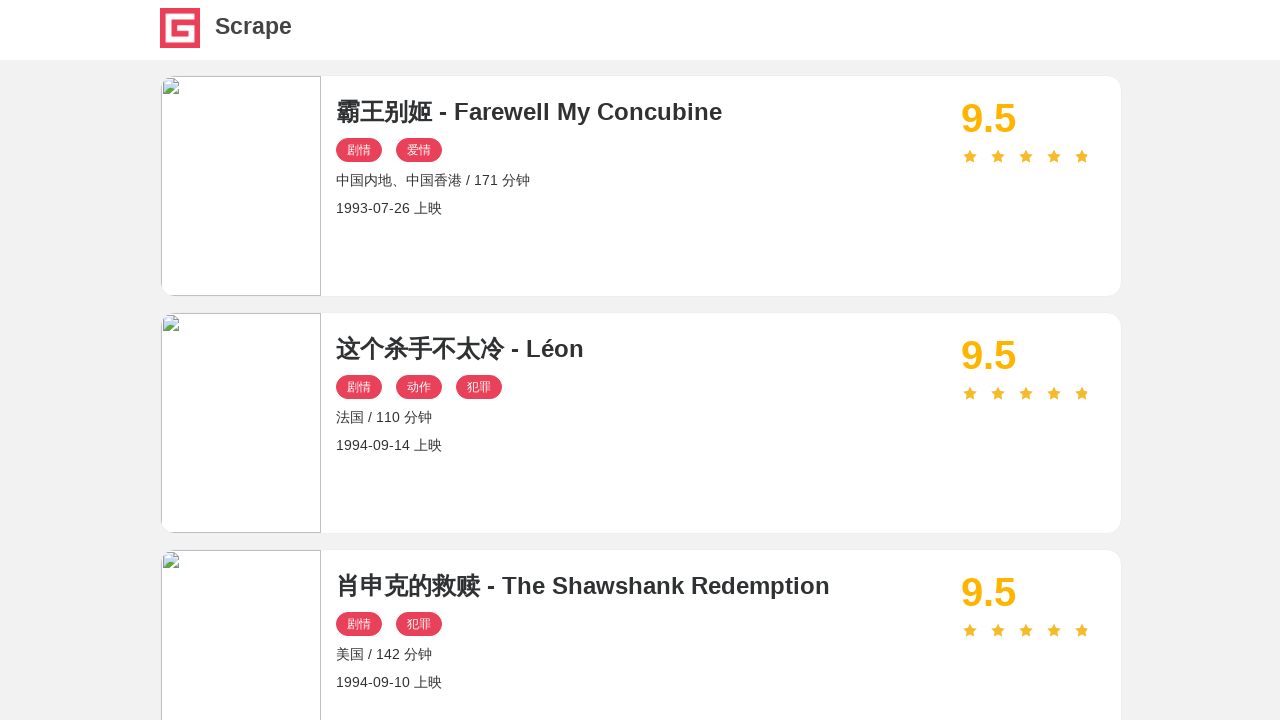

Located the next button element
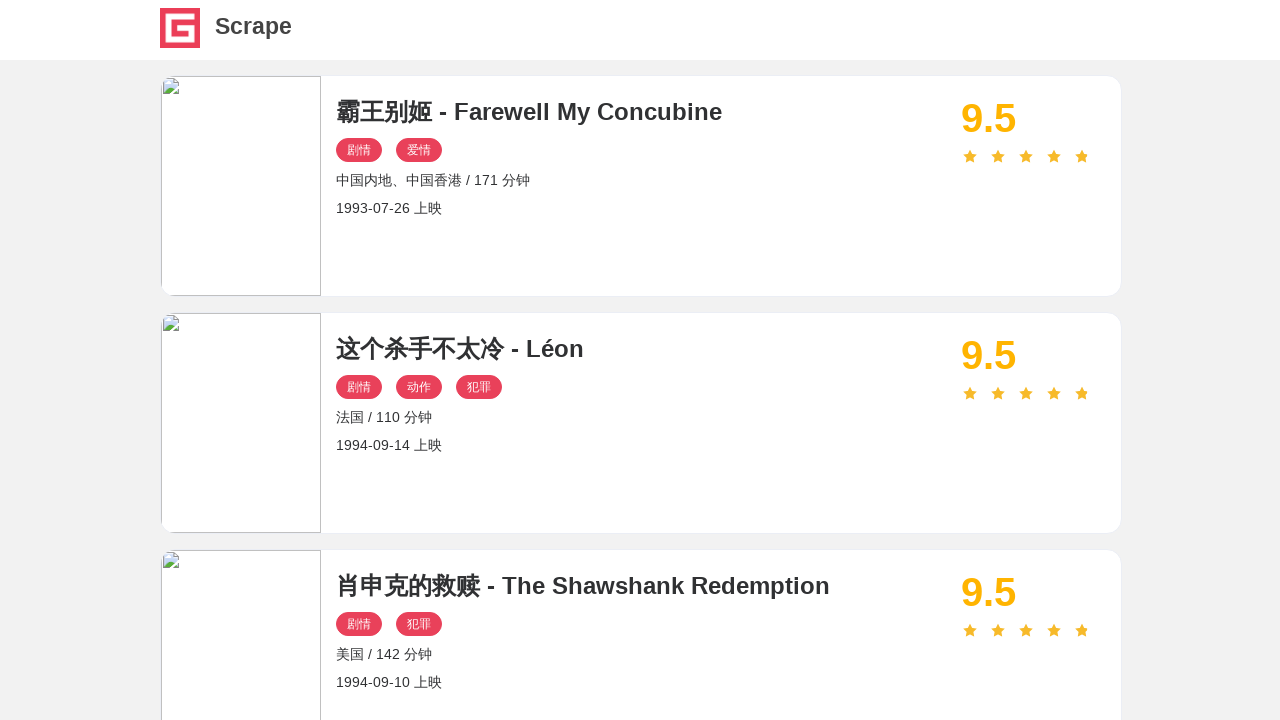

Retrieved next button class attribute to check if disabled
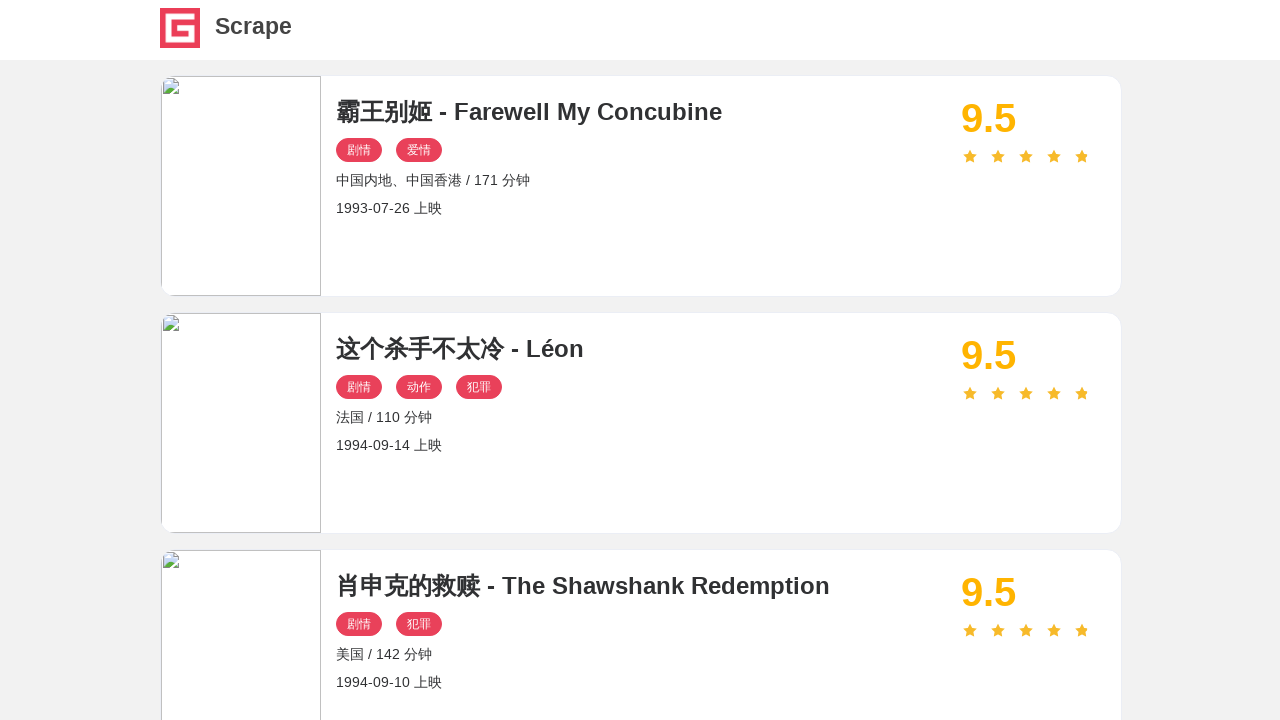

Clicked next button to navigate to page 2
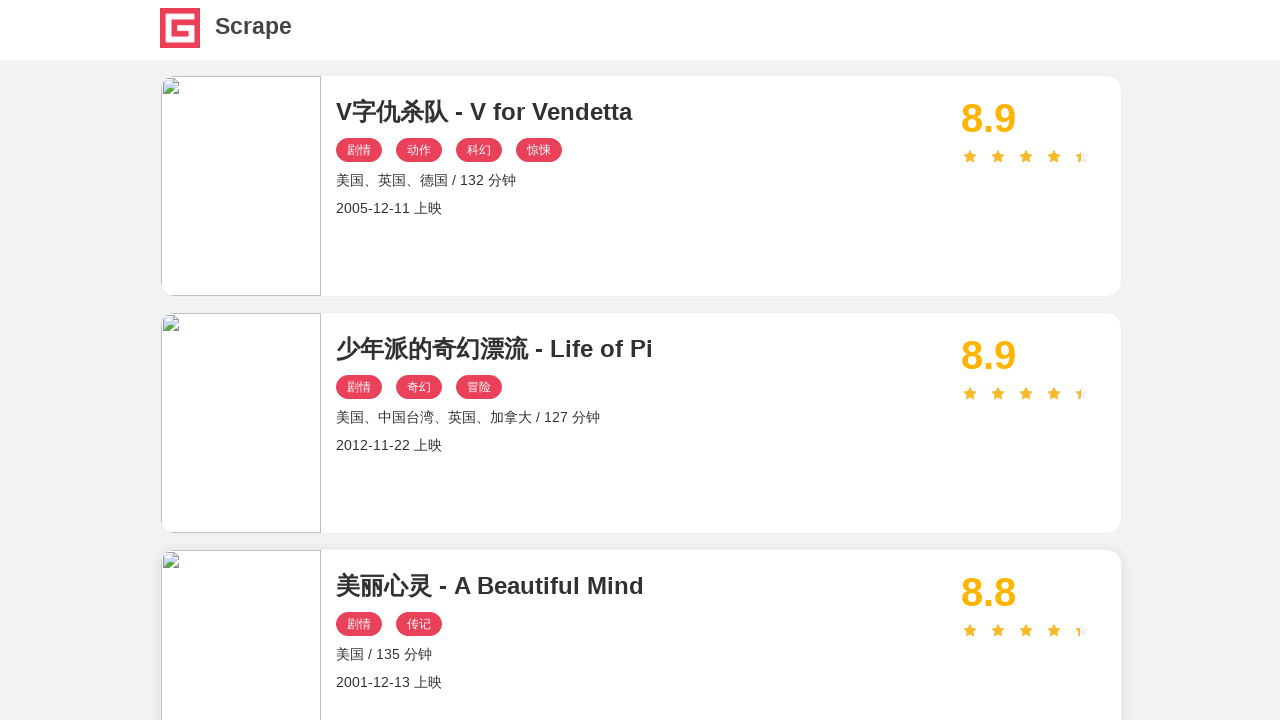

Waited for movie cards to load on page 2
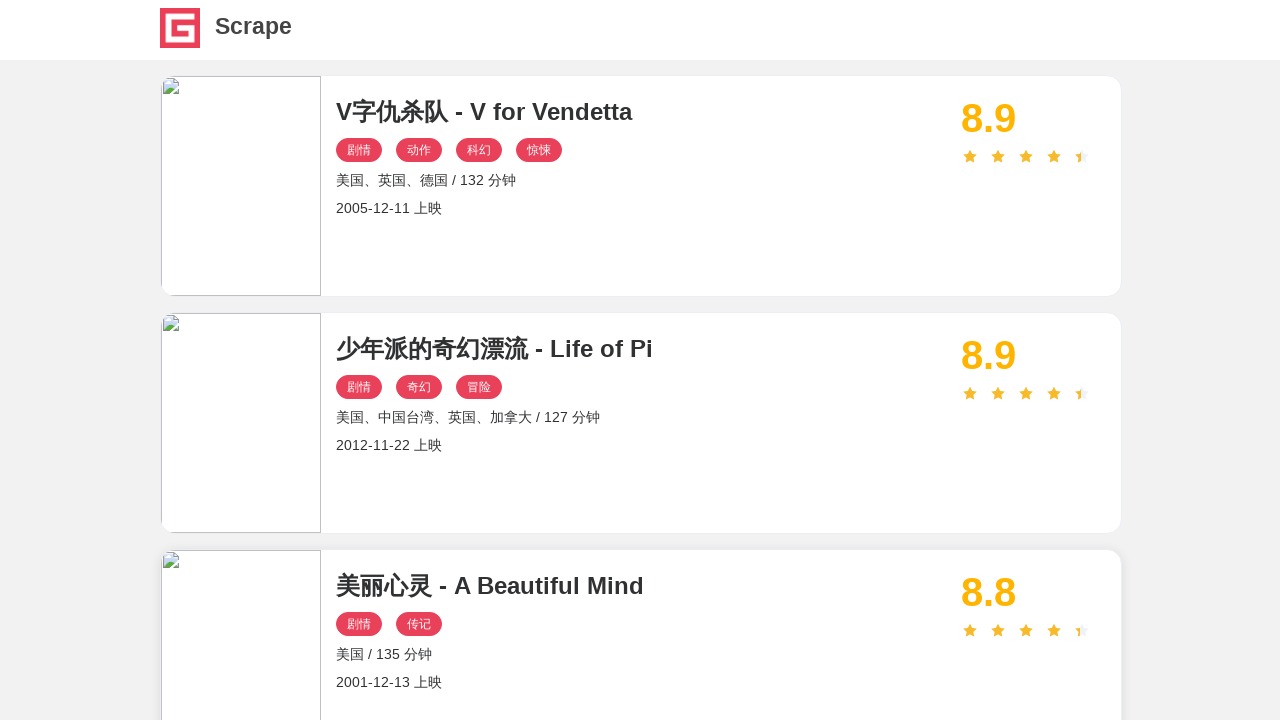

Located the next button element
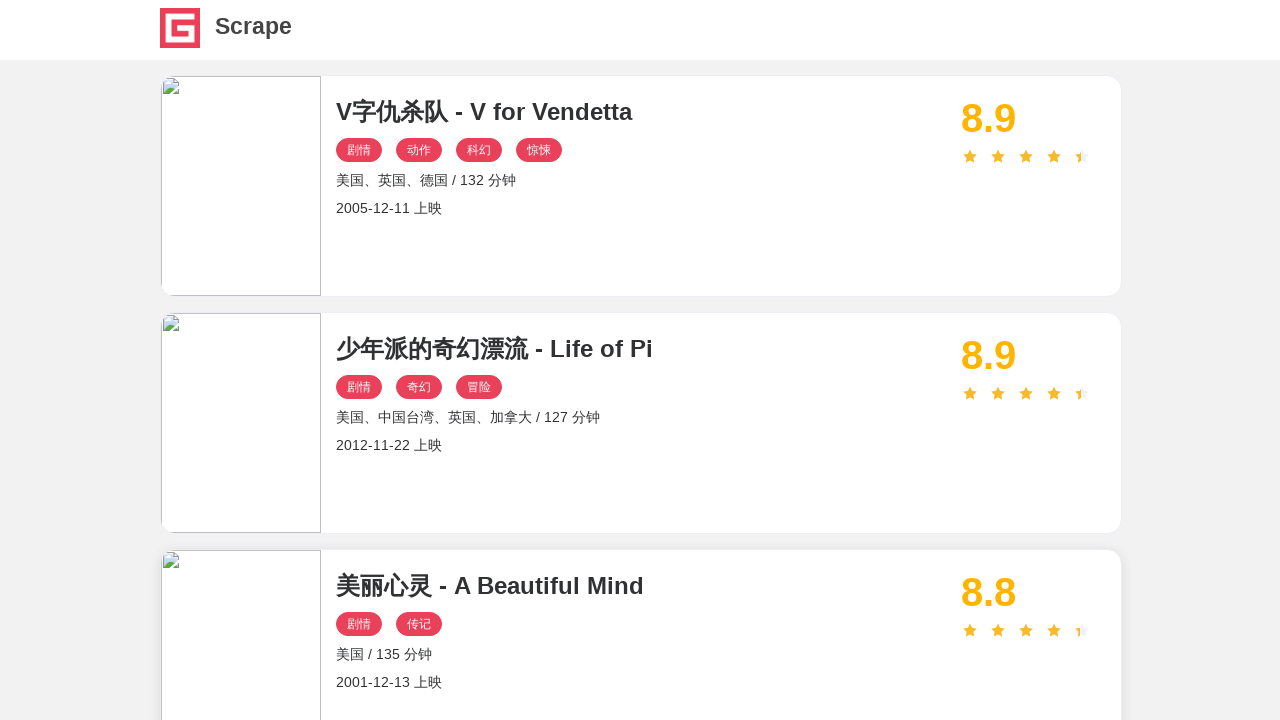

Retrieved next button class attribute to check if disabled
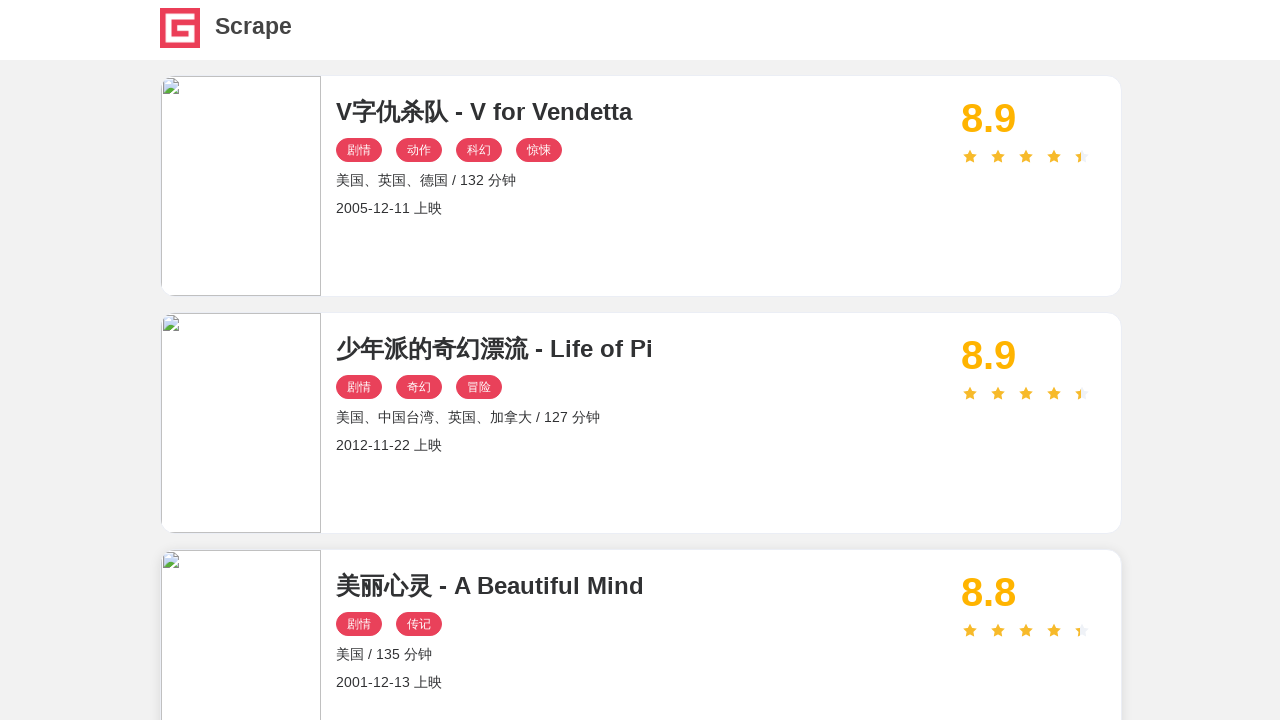

Clicked next button to navigate to page 3
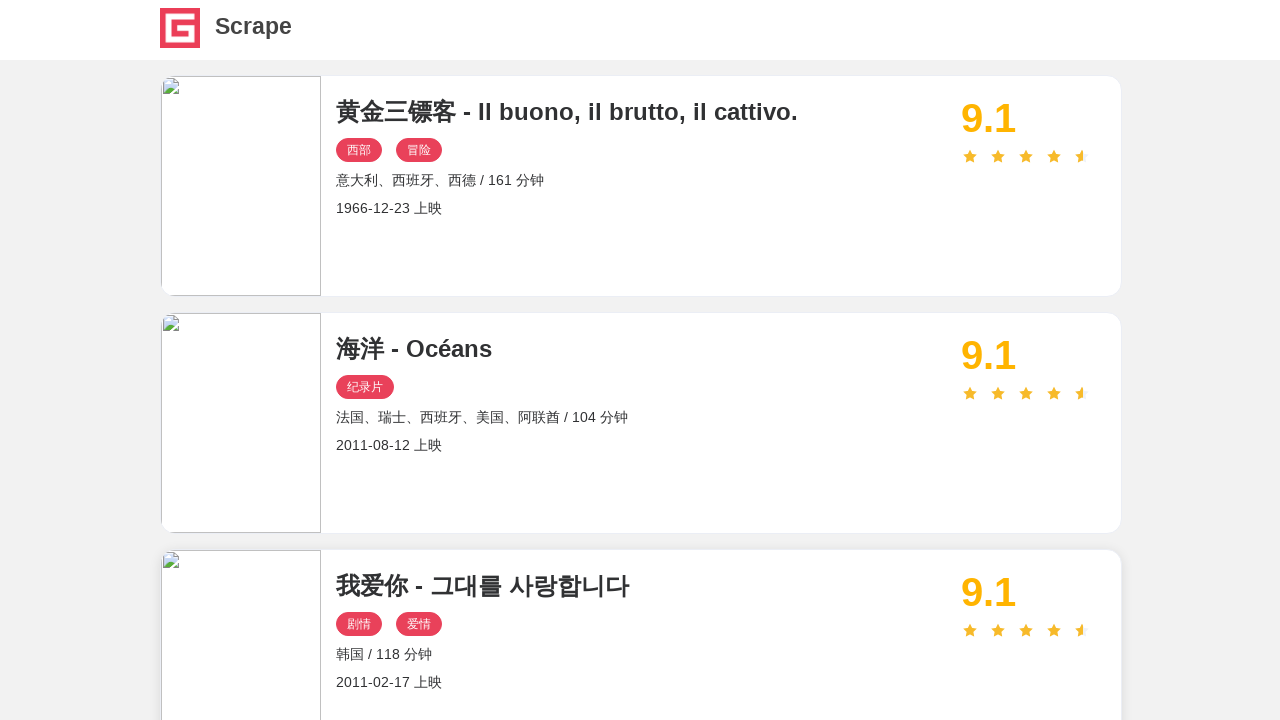

Waited for movie cards to load on page 3
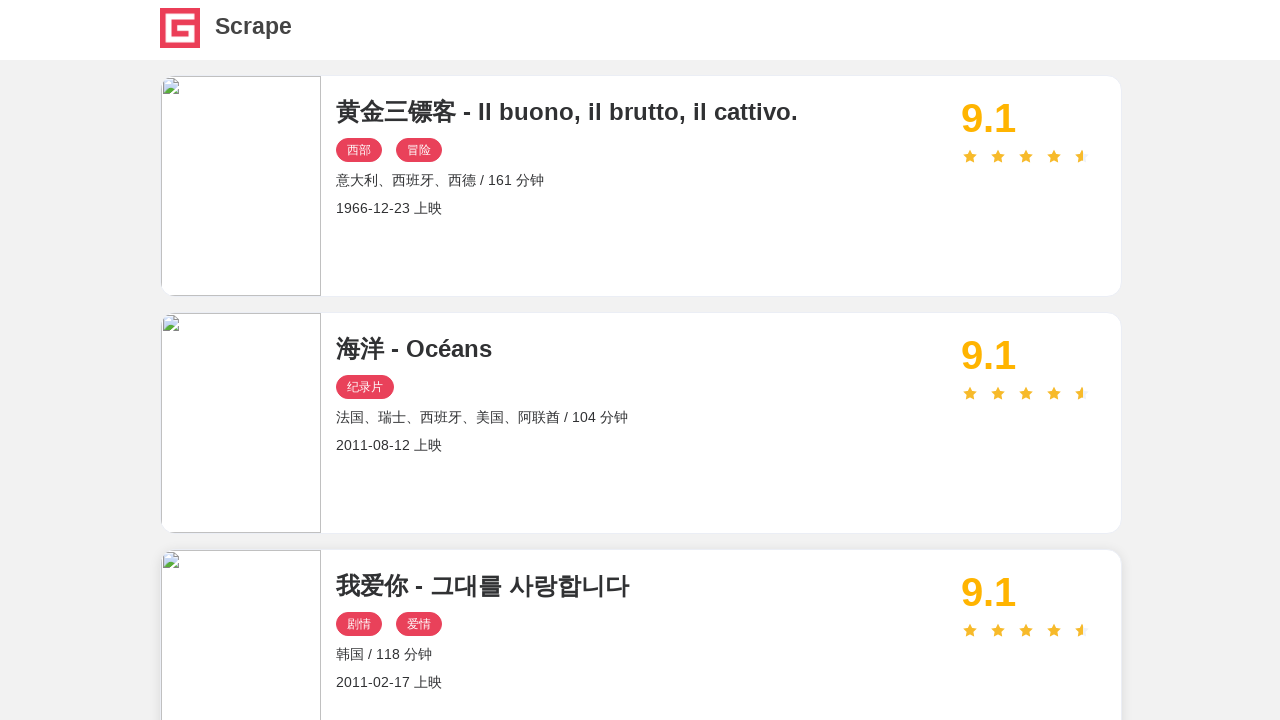

Located the next button element
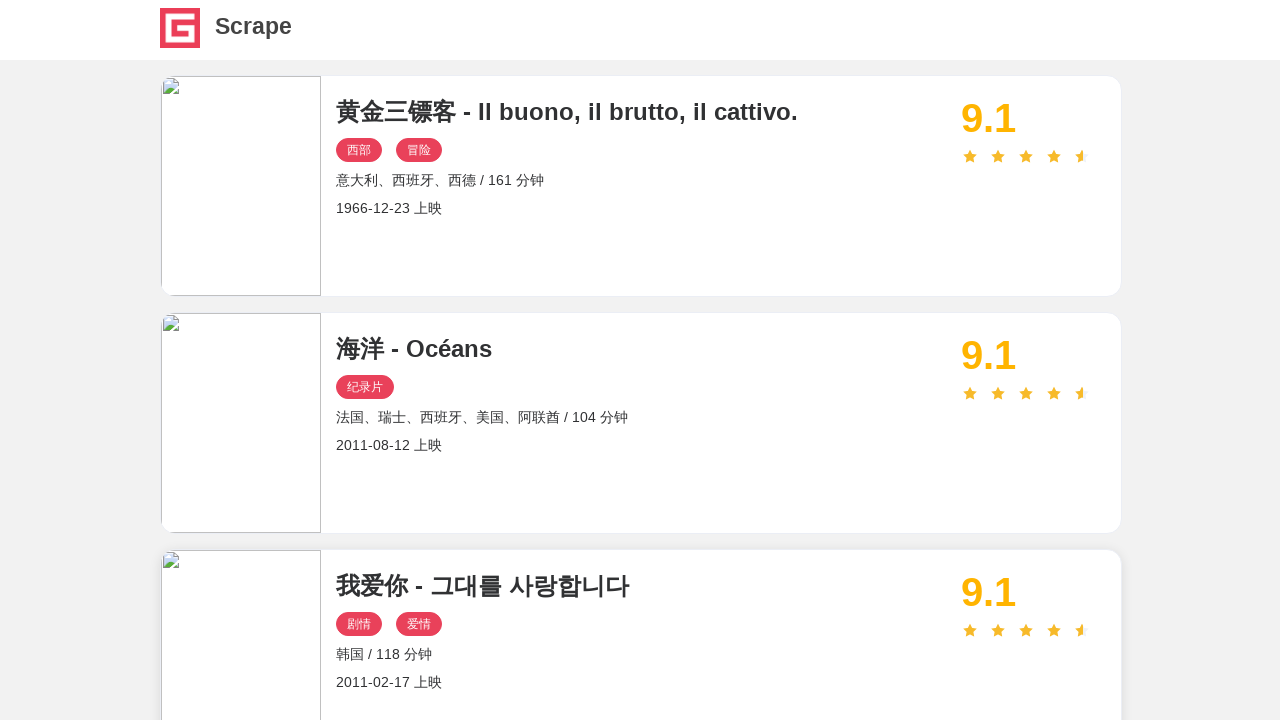

Retrieved next button class attribute to check if disabled
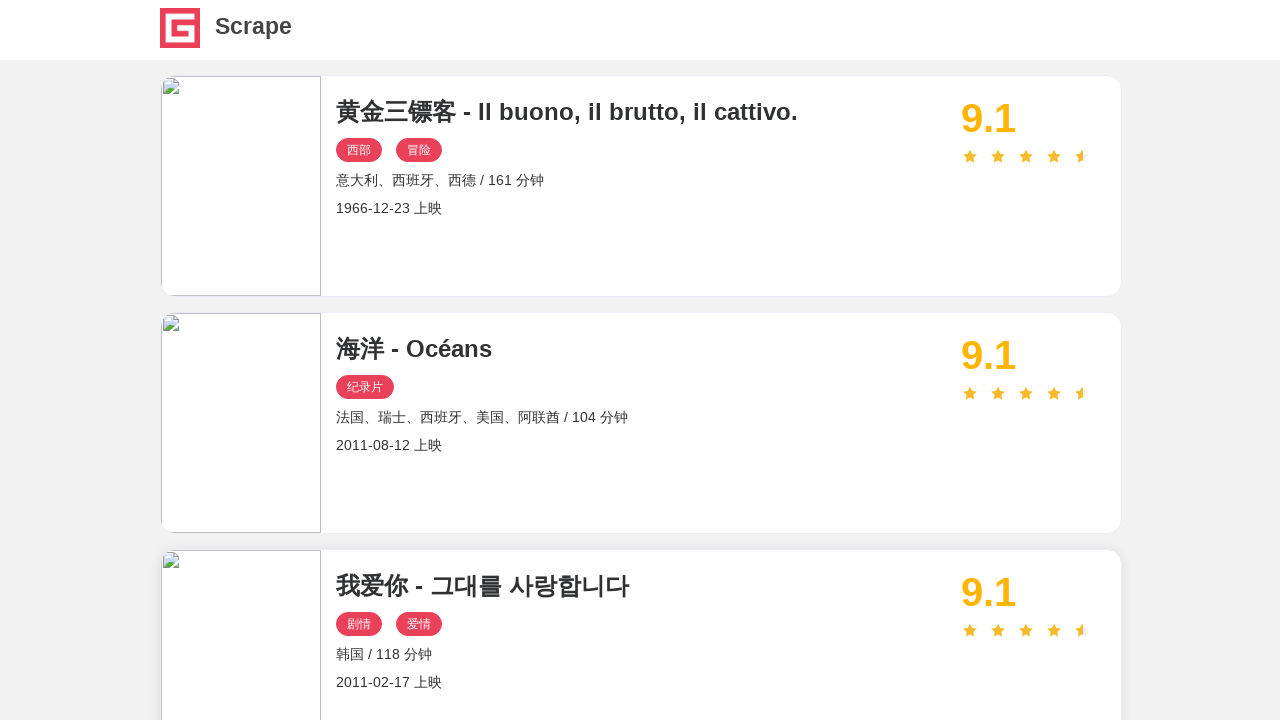

Clicked next button to navigate to page 4
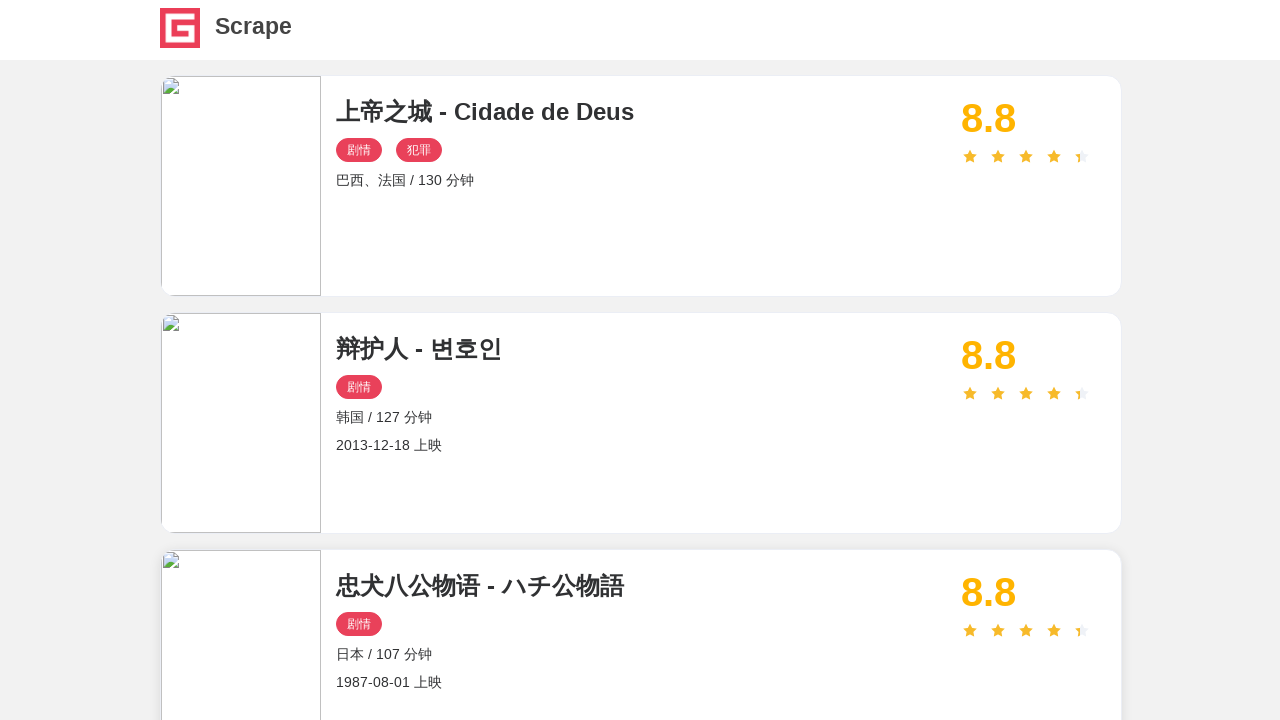

Waited for movie cards to load on page 4
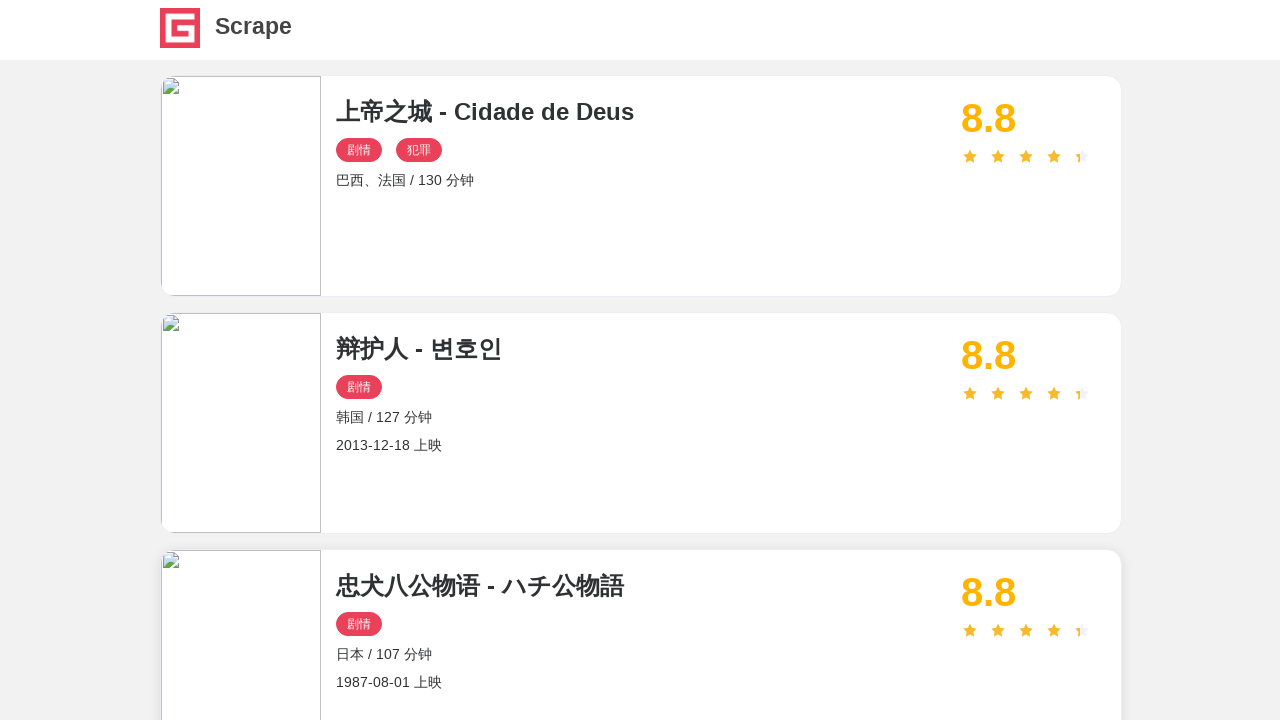

Located the next button element
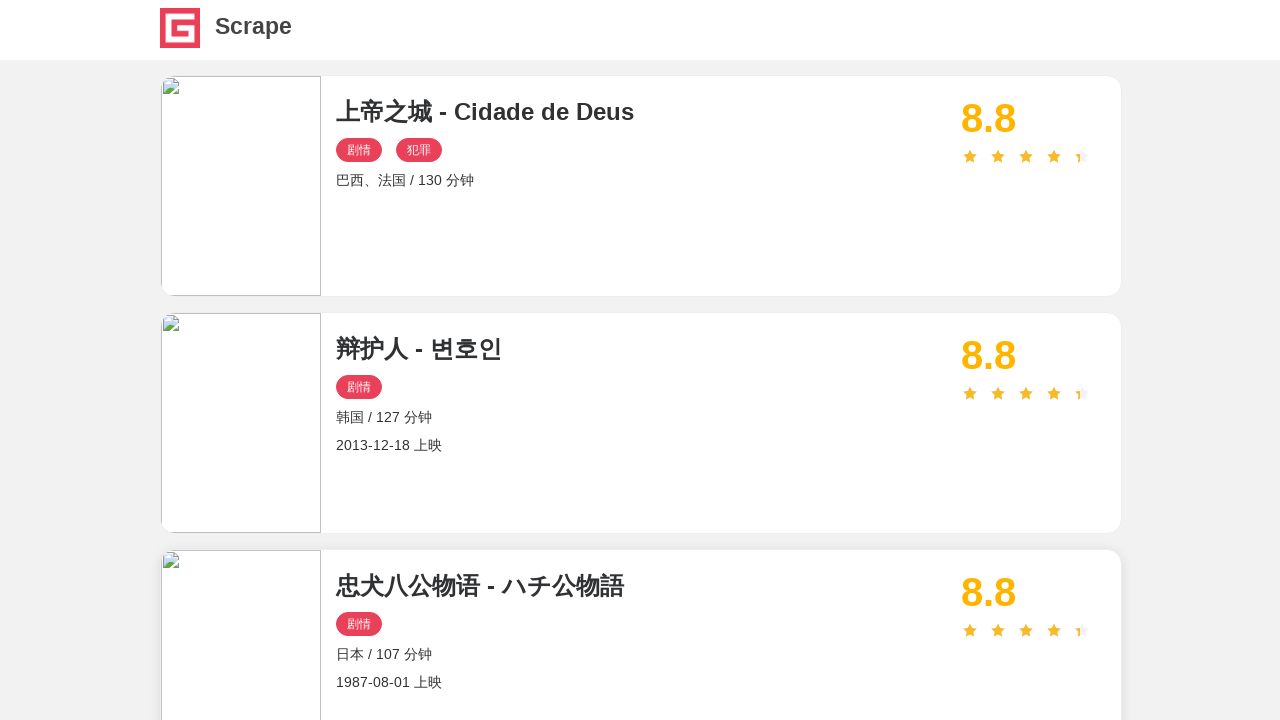

Retrieved next button class attribute to check if disabled
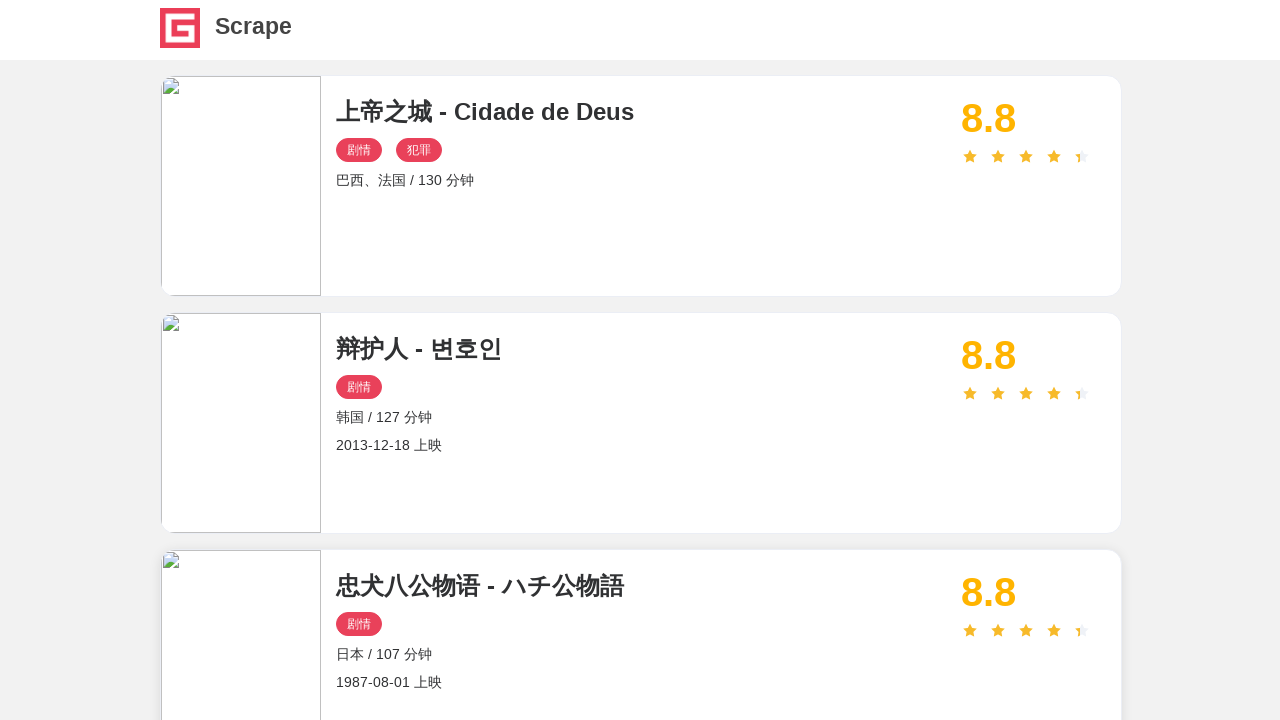

Clicked next button to navigate to page 5
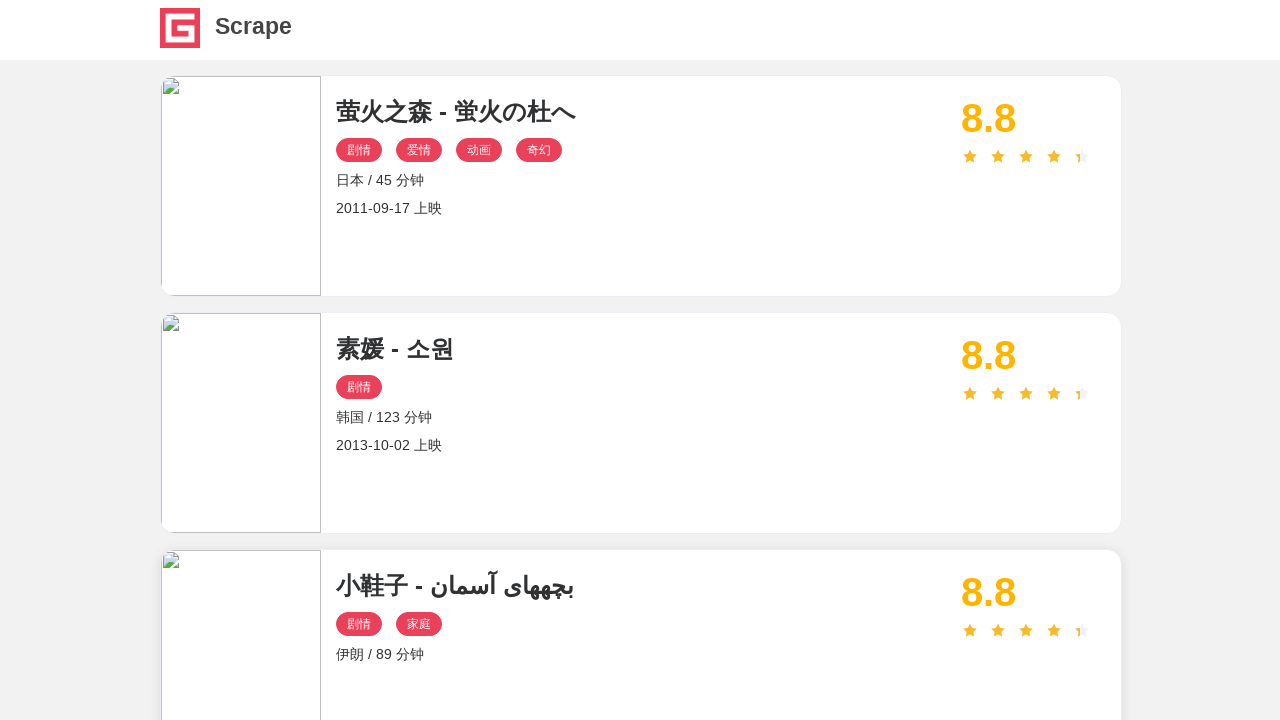

Waited for movie cards to load on page 5
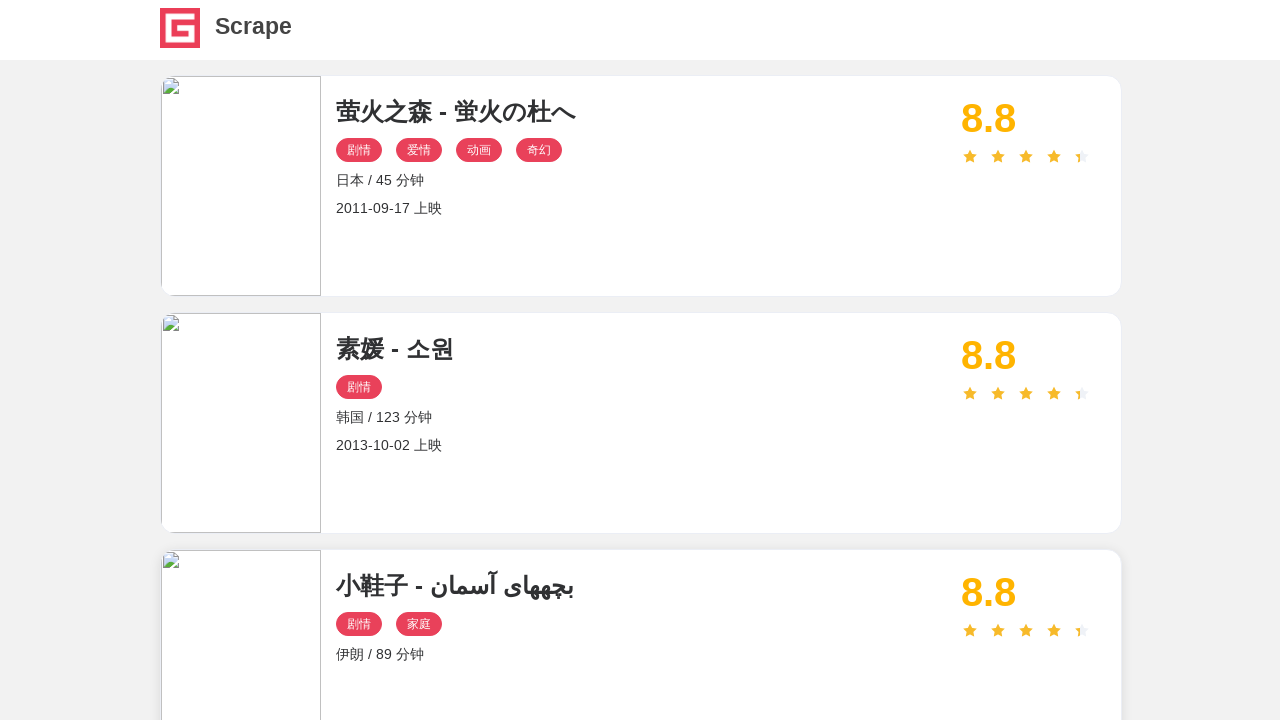

Located the next button element
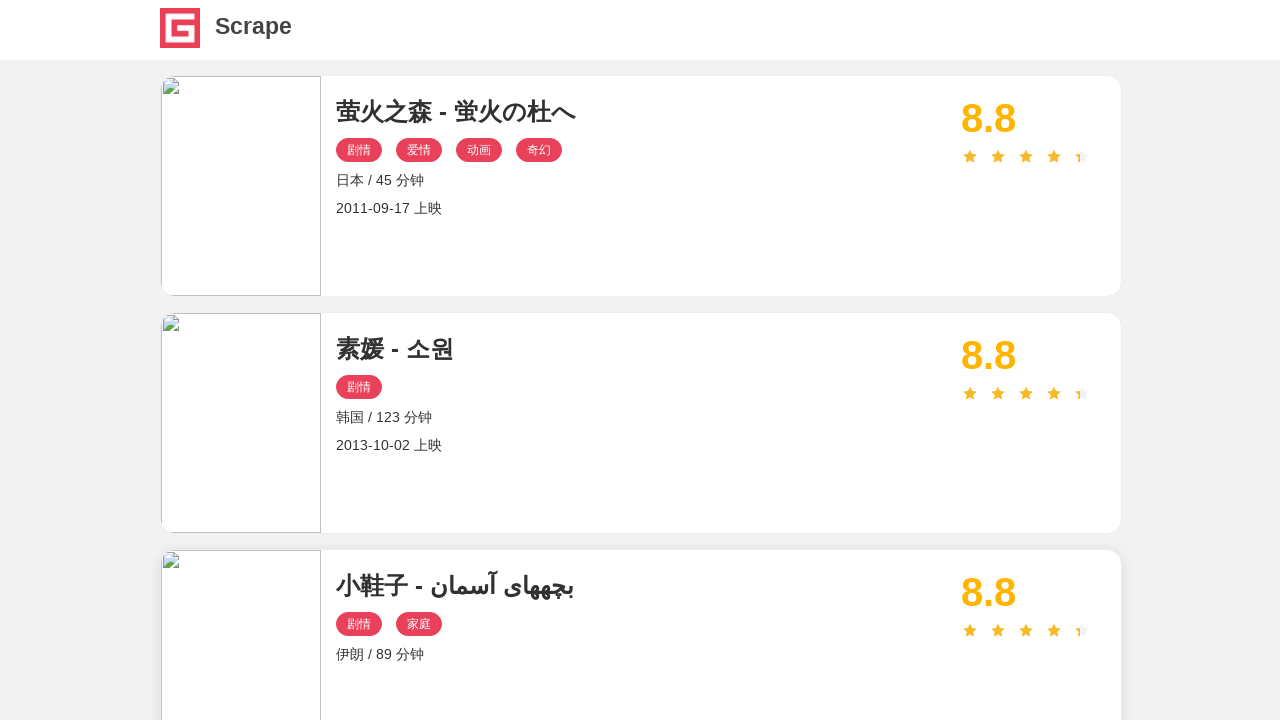

Retrieved next button class attribute to check if disabled
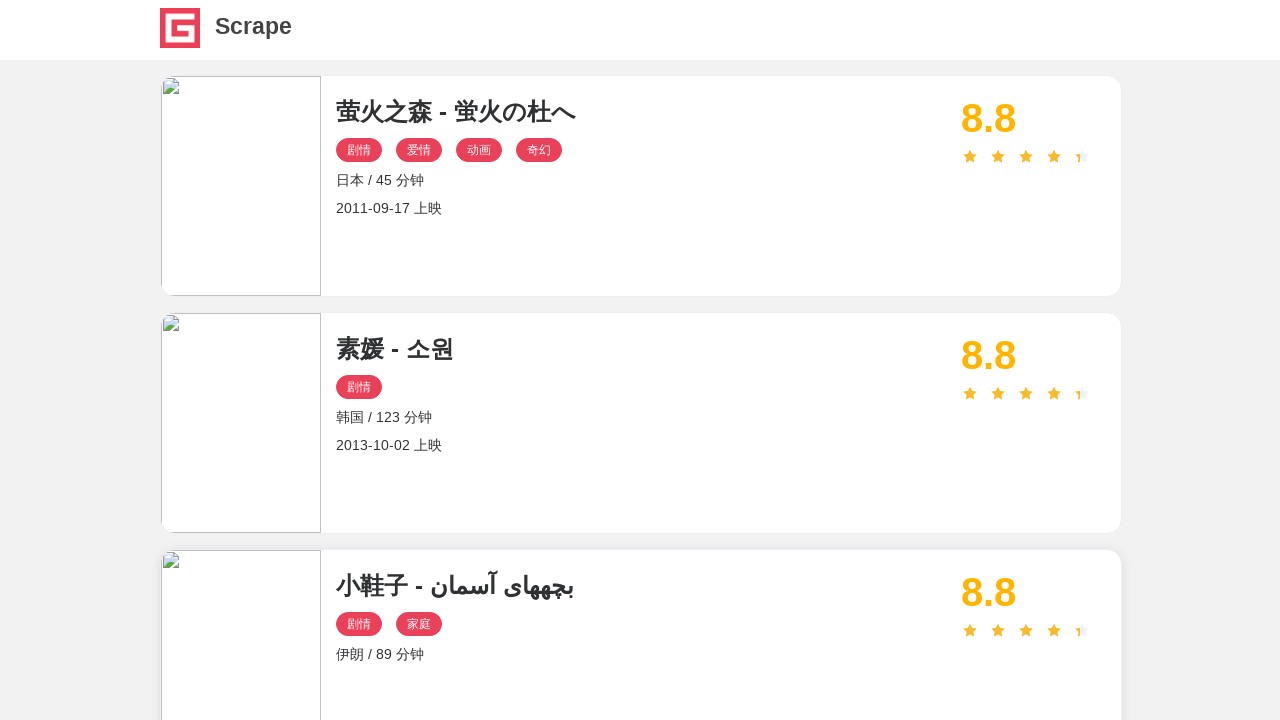

Clicked next button to navigate to page 6
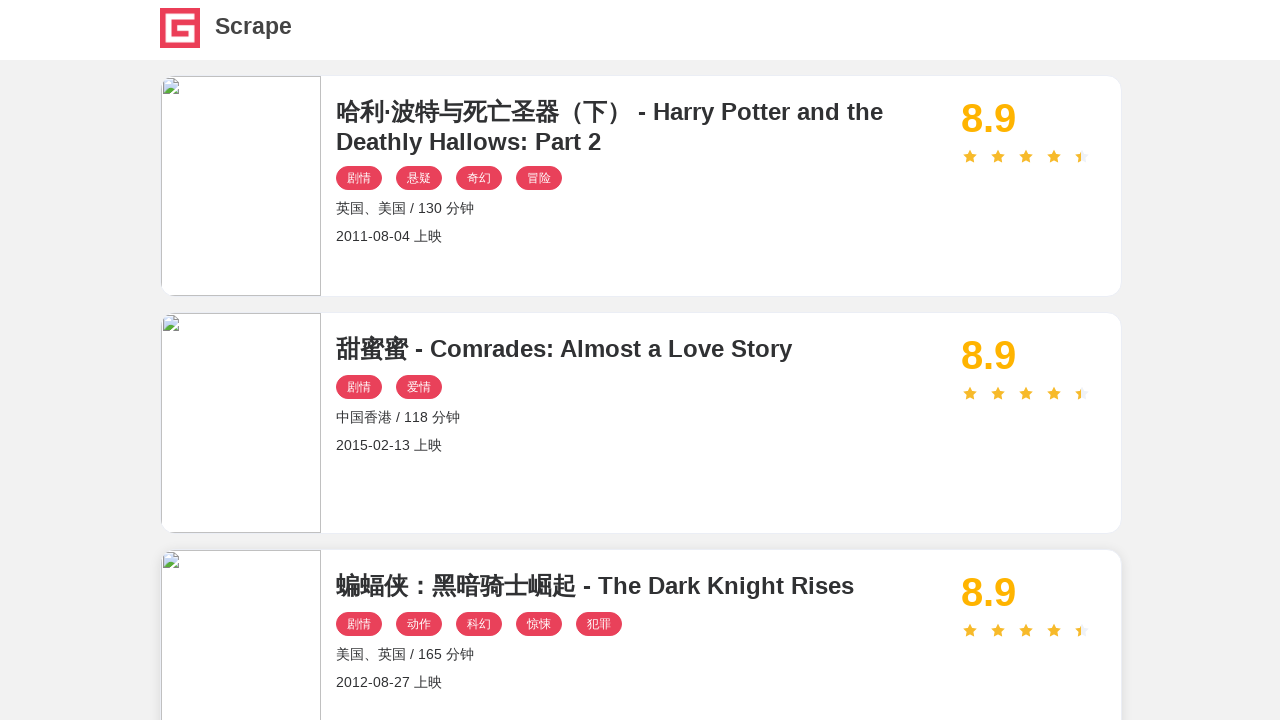

Waited for movie cards to load on page 6
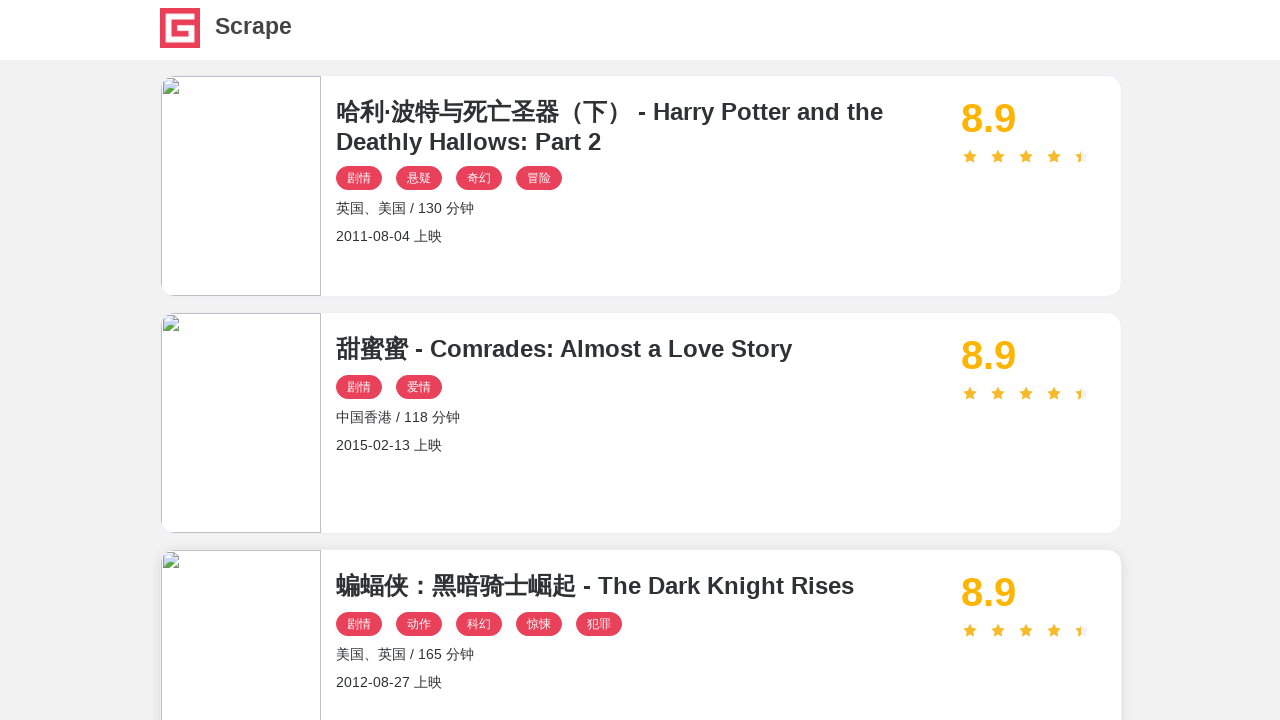

Located the next button element
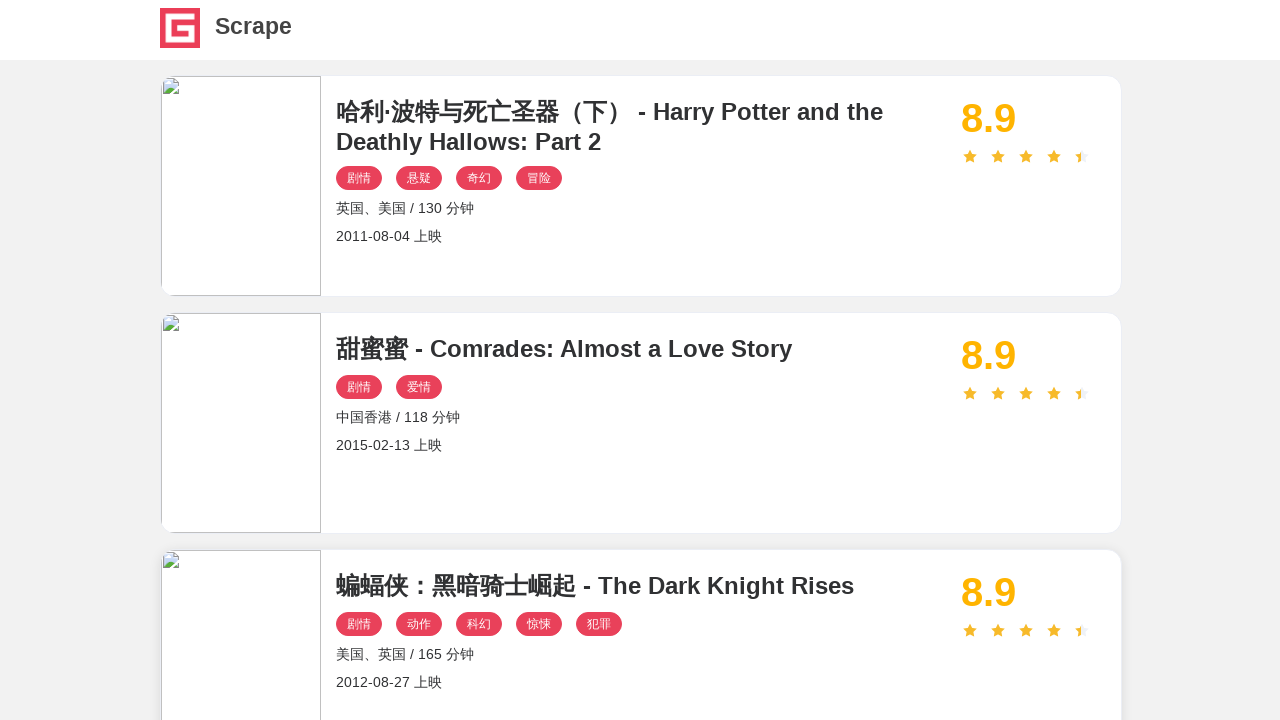

Retrieved next button class attribute to check if disabled
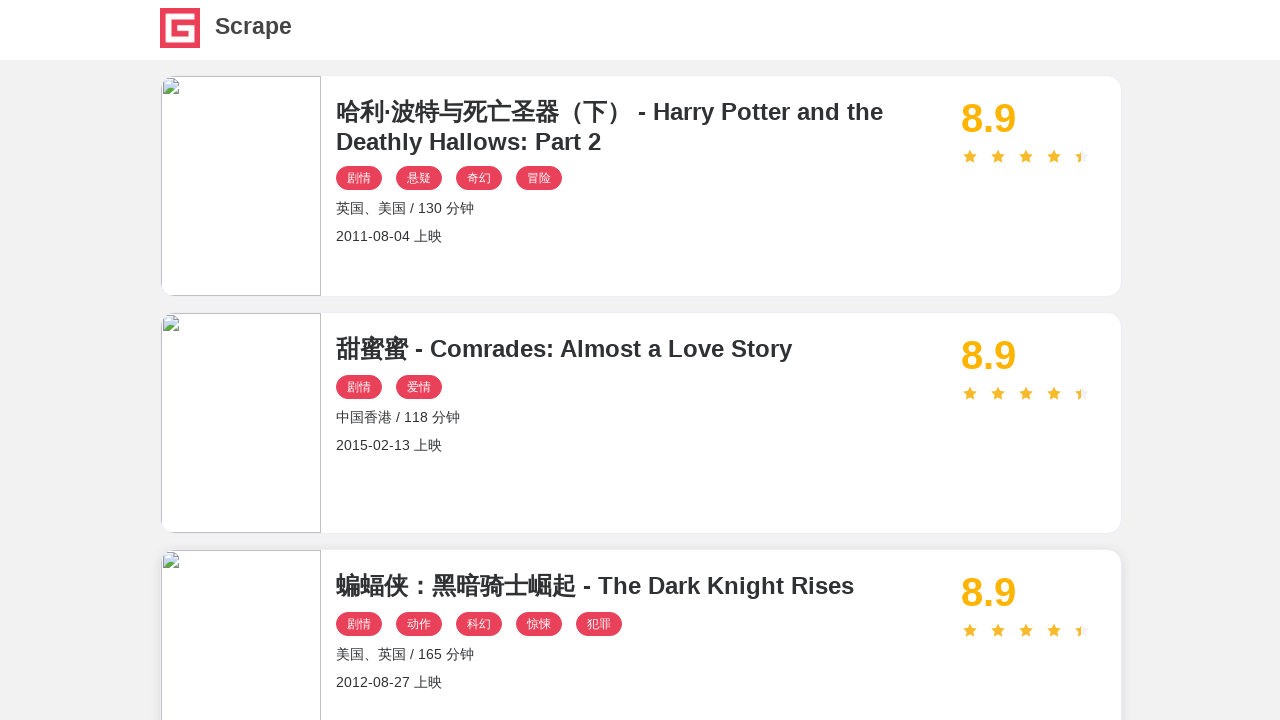

Clicked next button to navigate to page 7
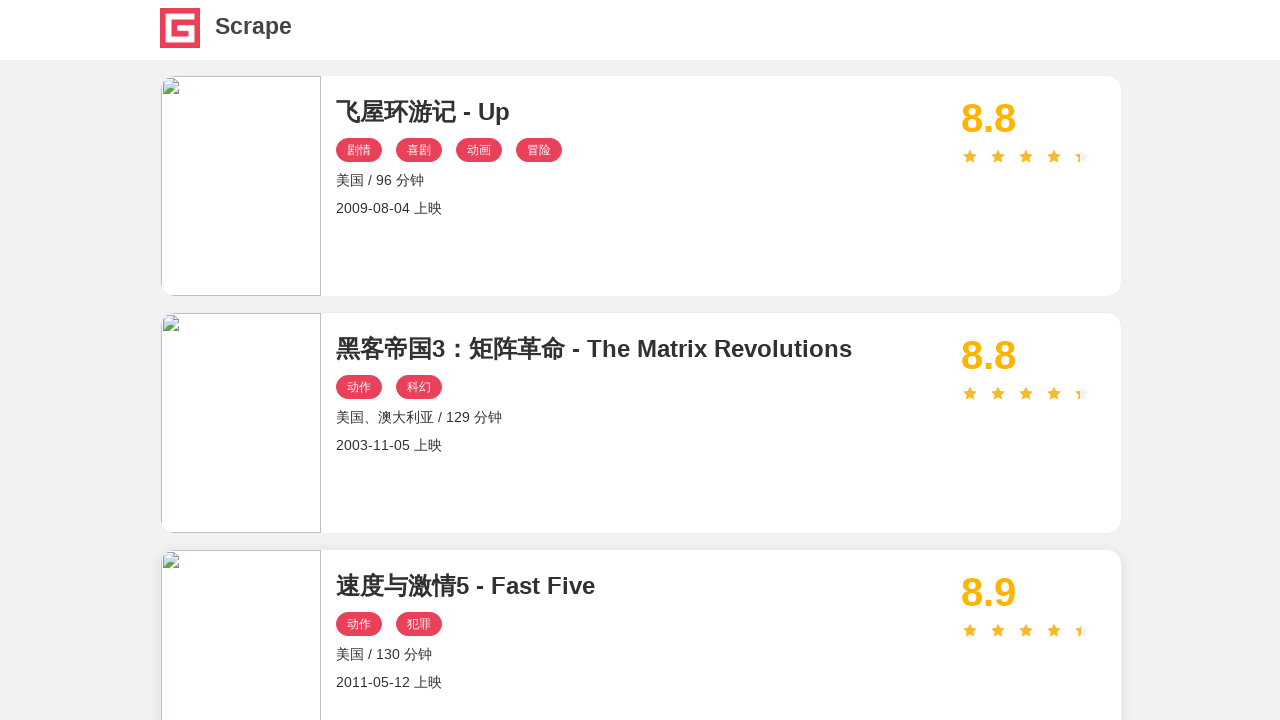

Waited for movie cards to load on page 7
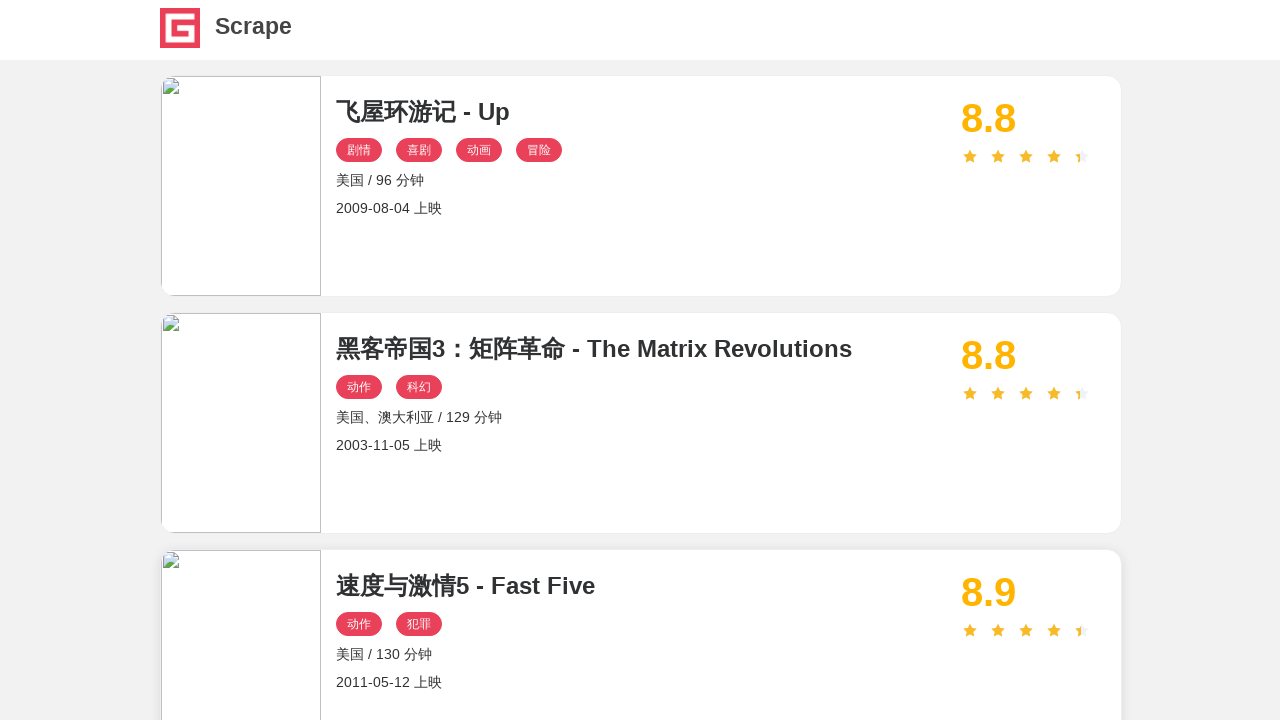

Located the next button element
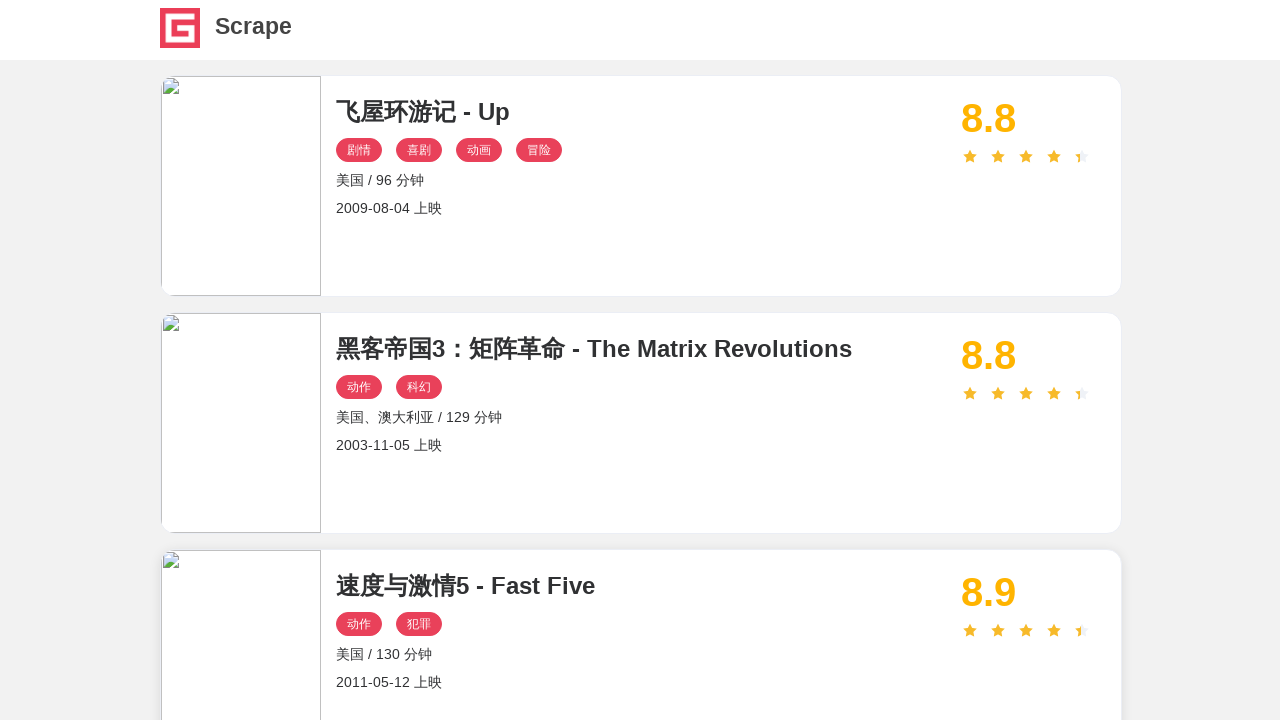

Retrieved next button class attribute to check if disabled
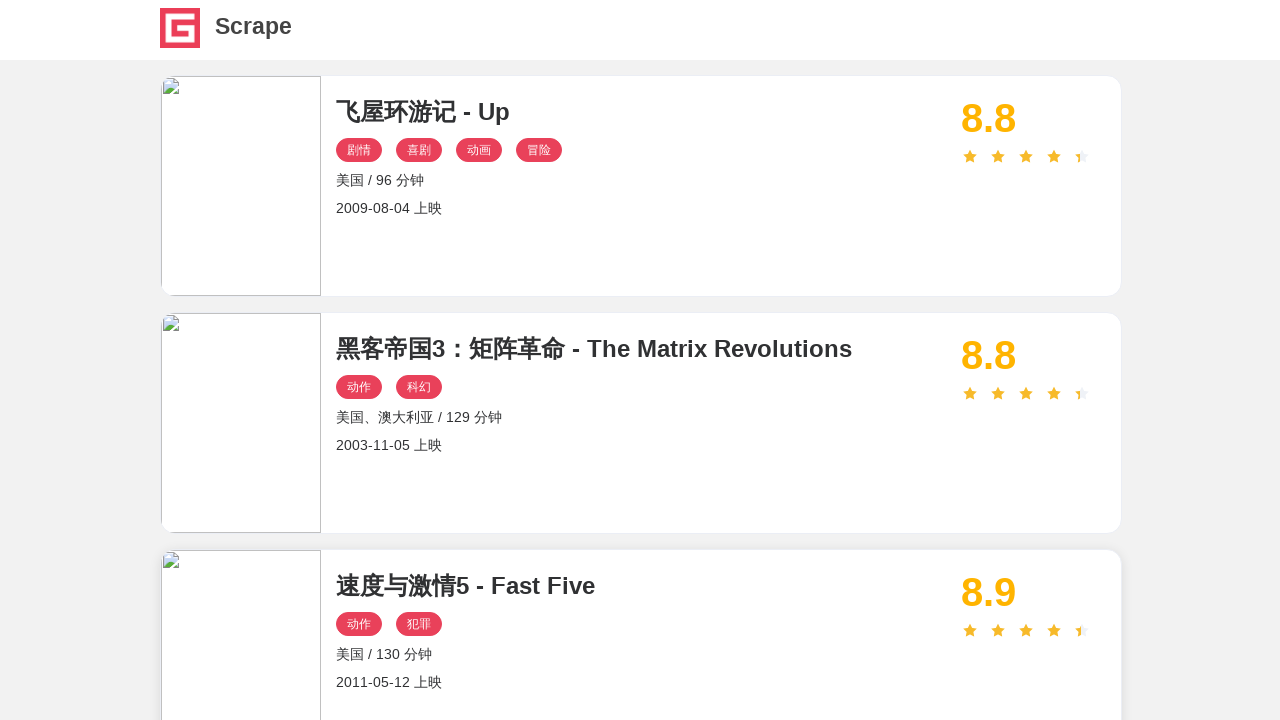

Clicked next button to navigate to page 8
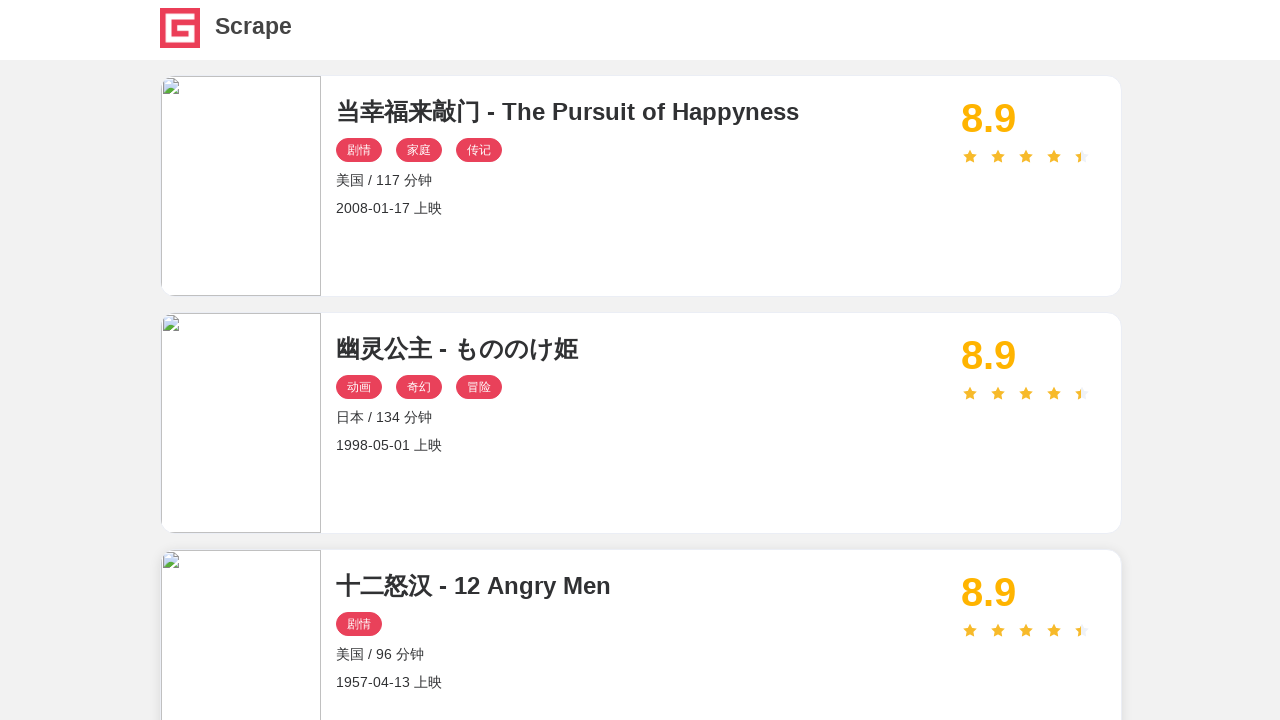

Waited for movie cards to load on page 8
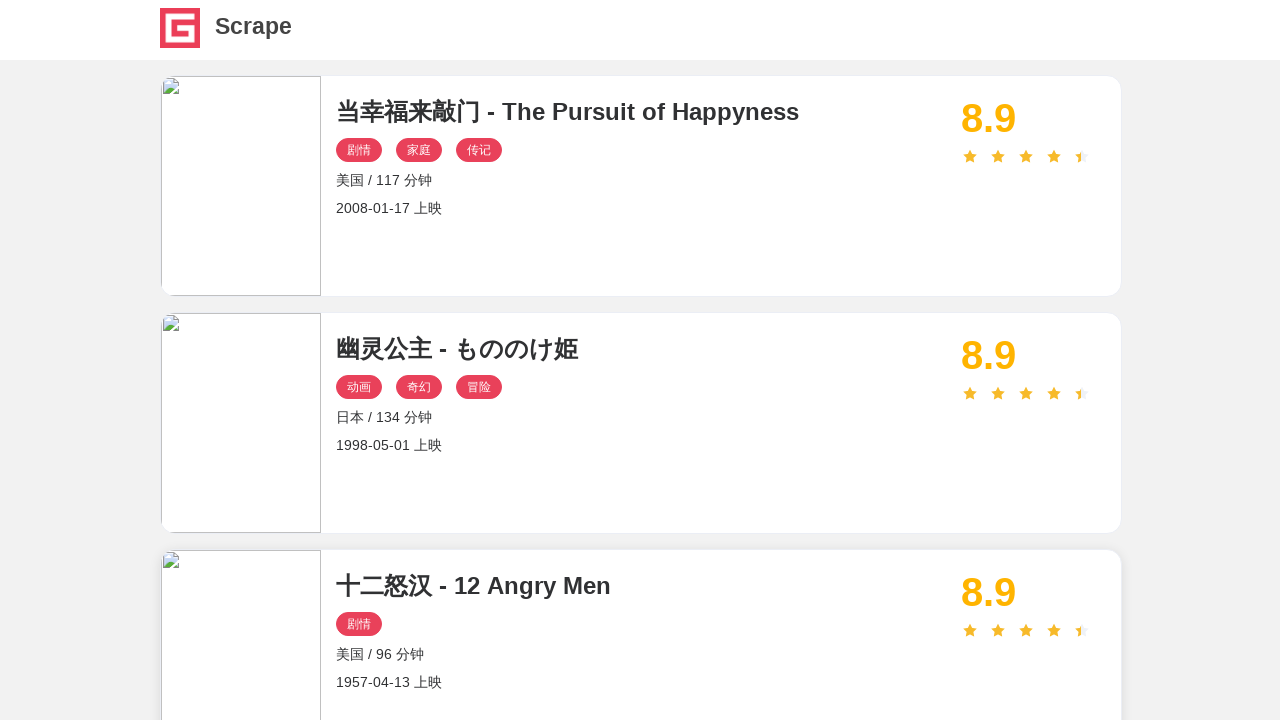

Located the next button element
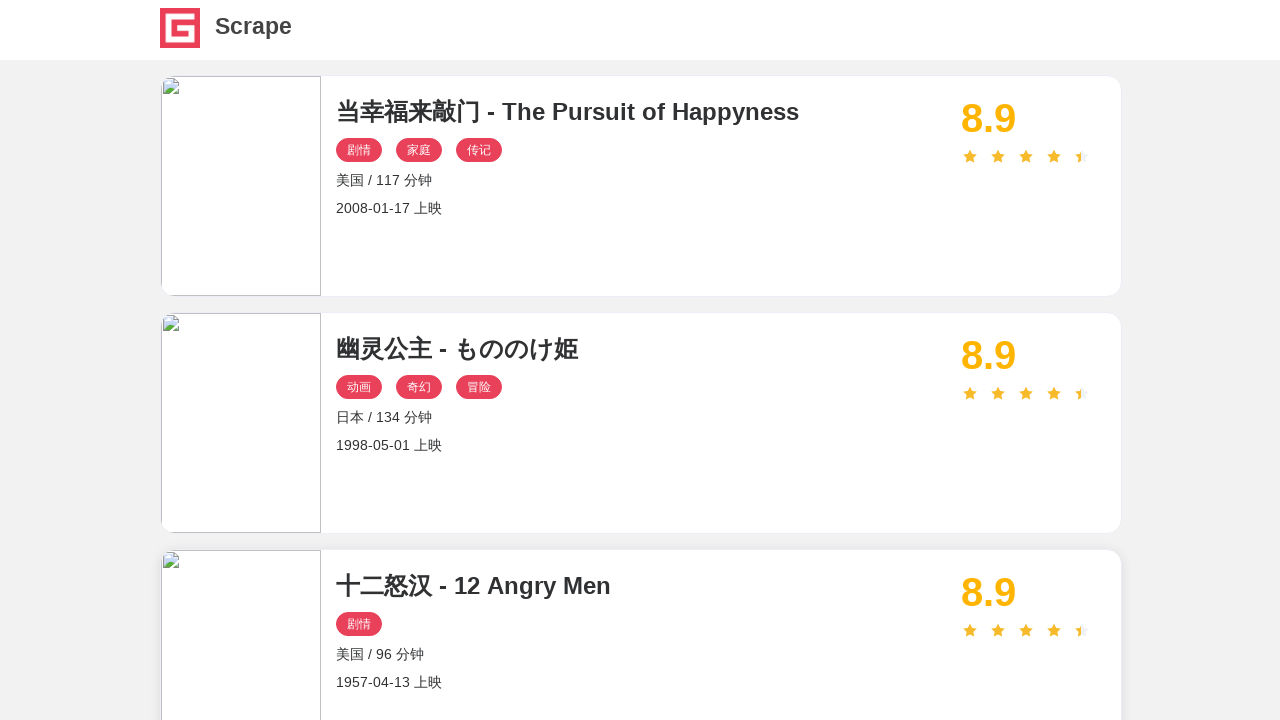

Retrieved next button class attribute to check if disabled
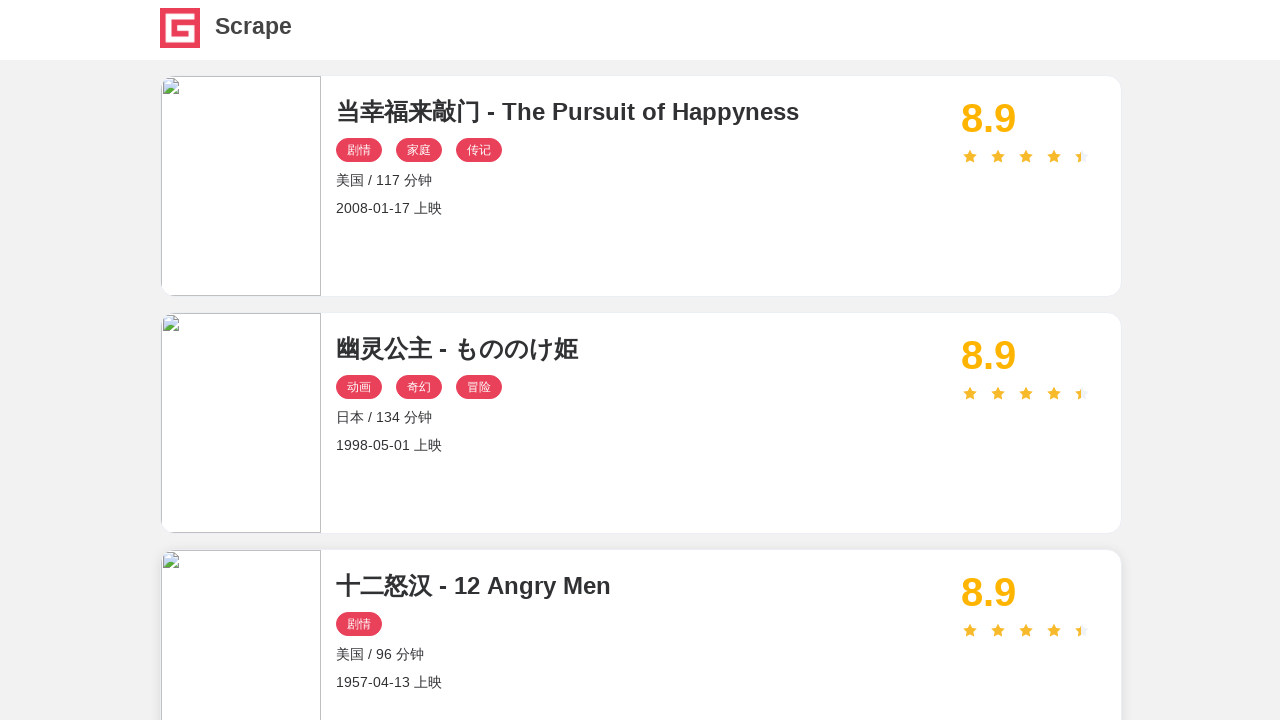

Clicked next button to navigate to page 9
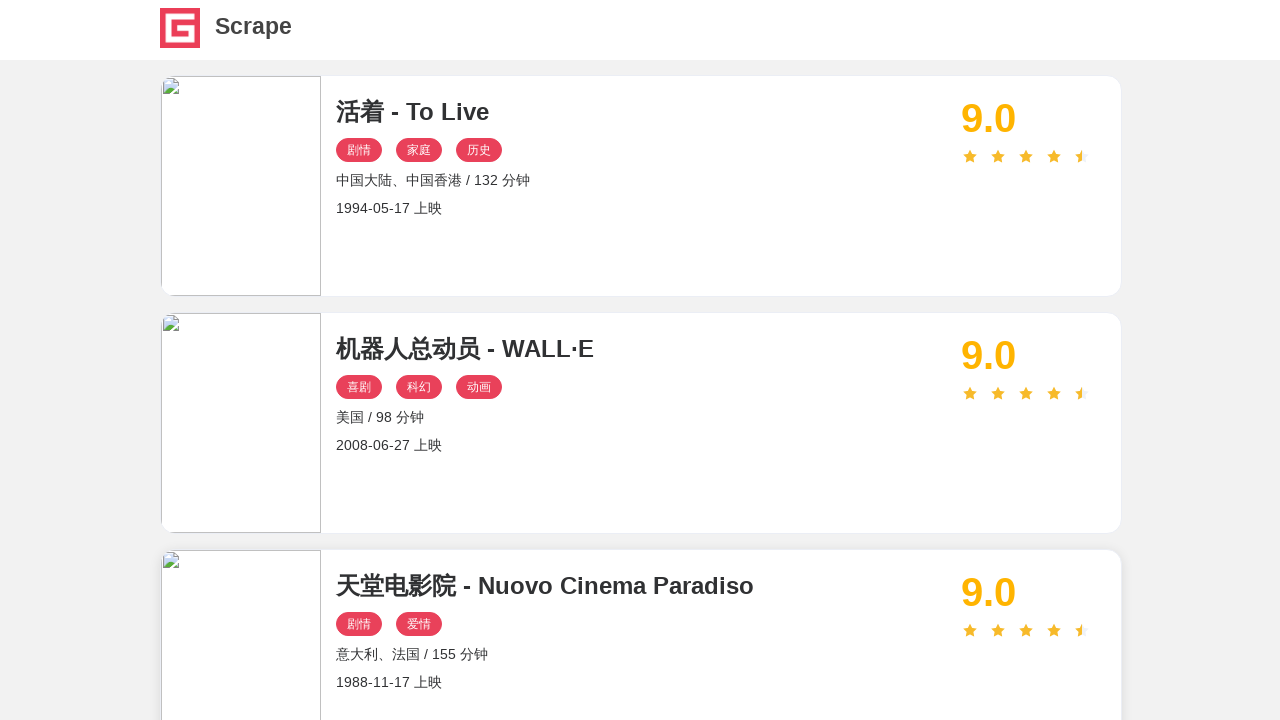

Waited for movie cards to load on page 9
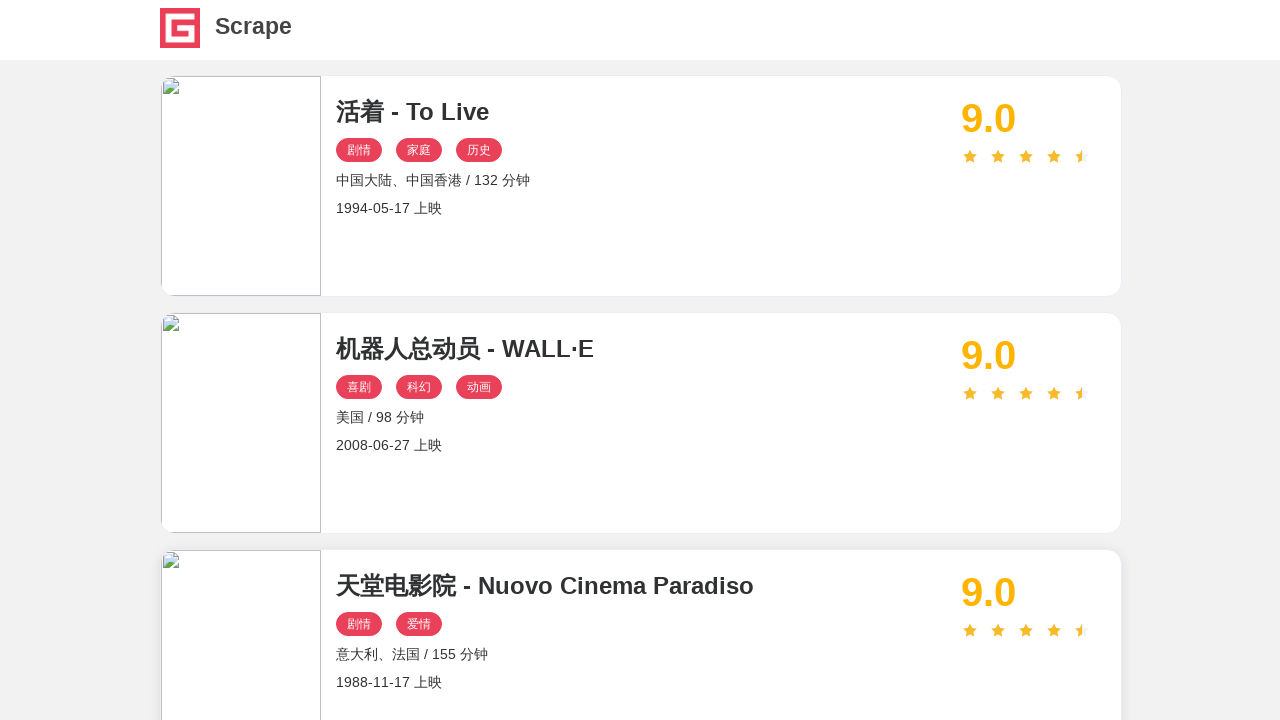

Located the next button element
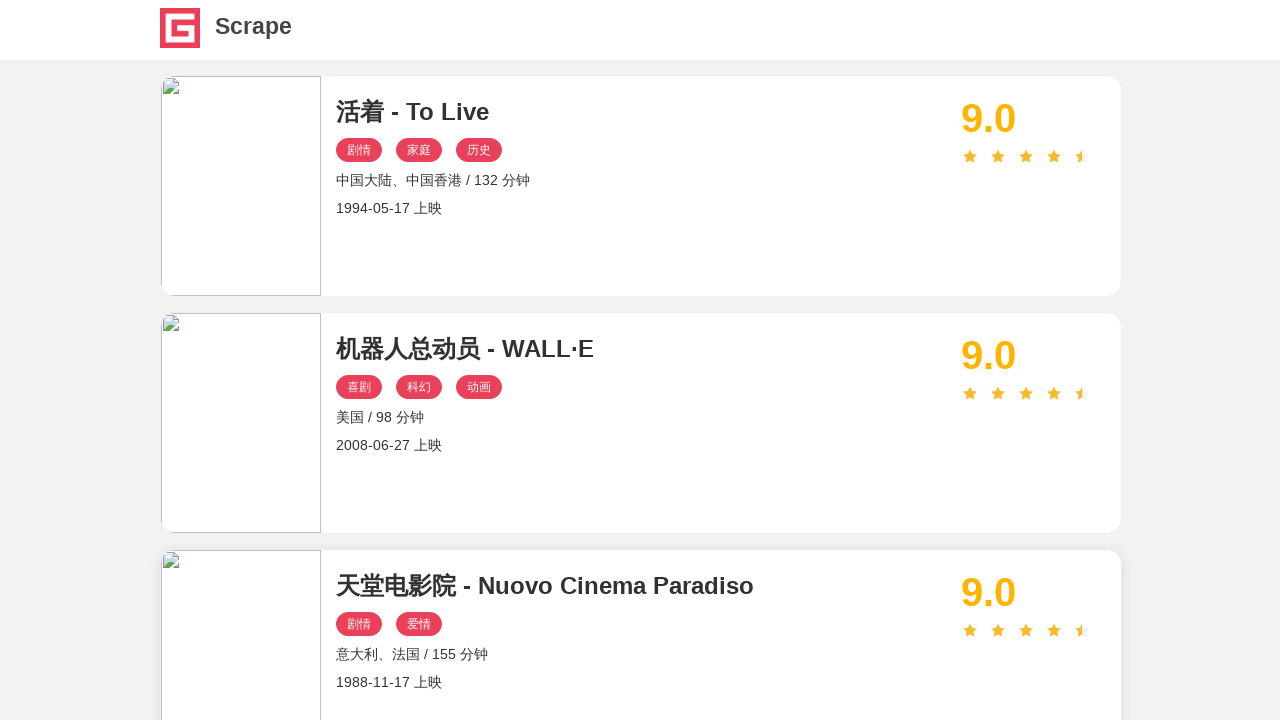

Retrieved next button class attribute to check if disabled
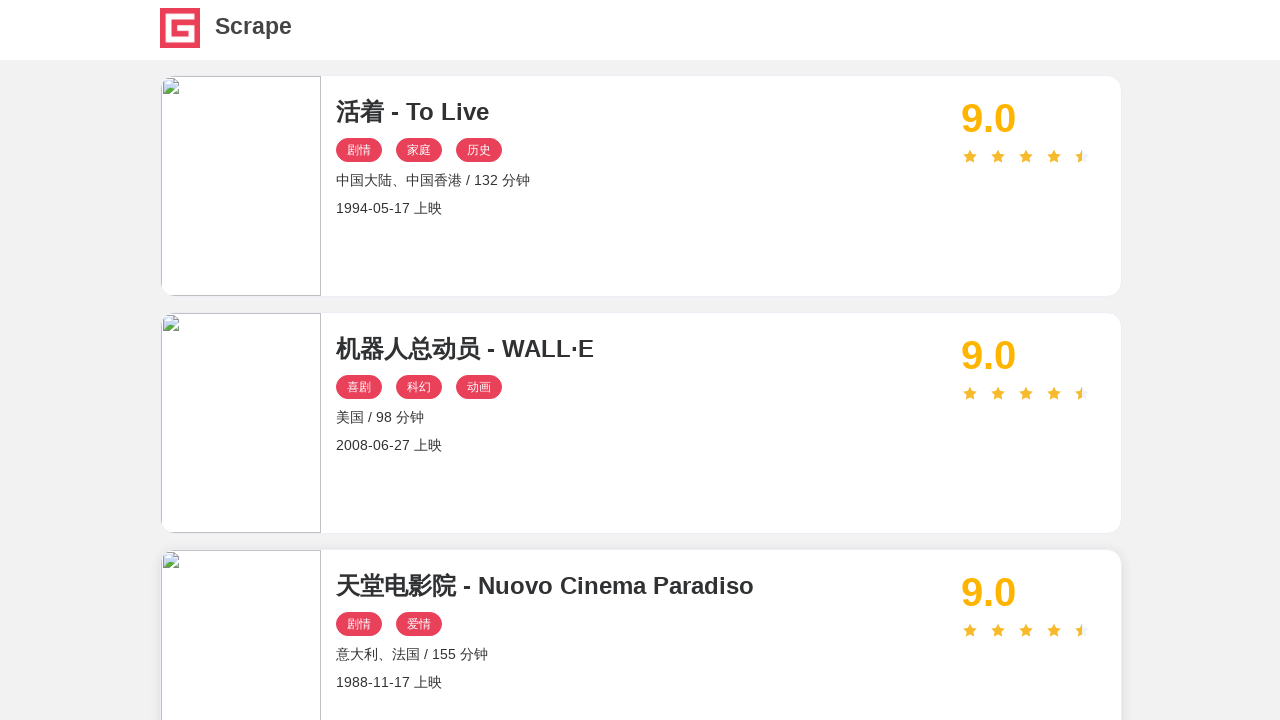

Clicked next button to navigate to page 10
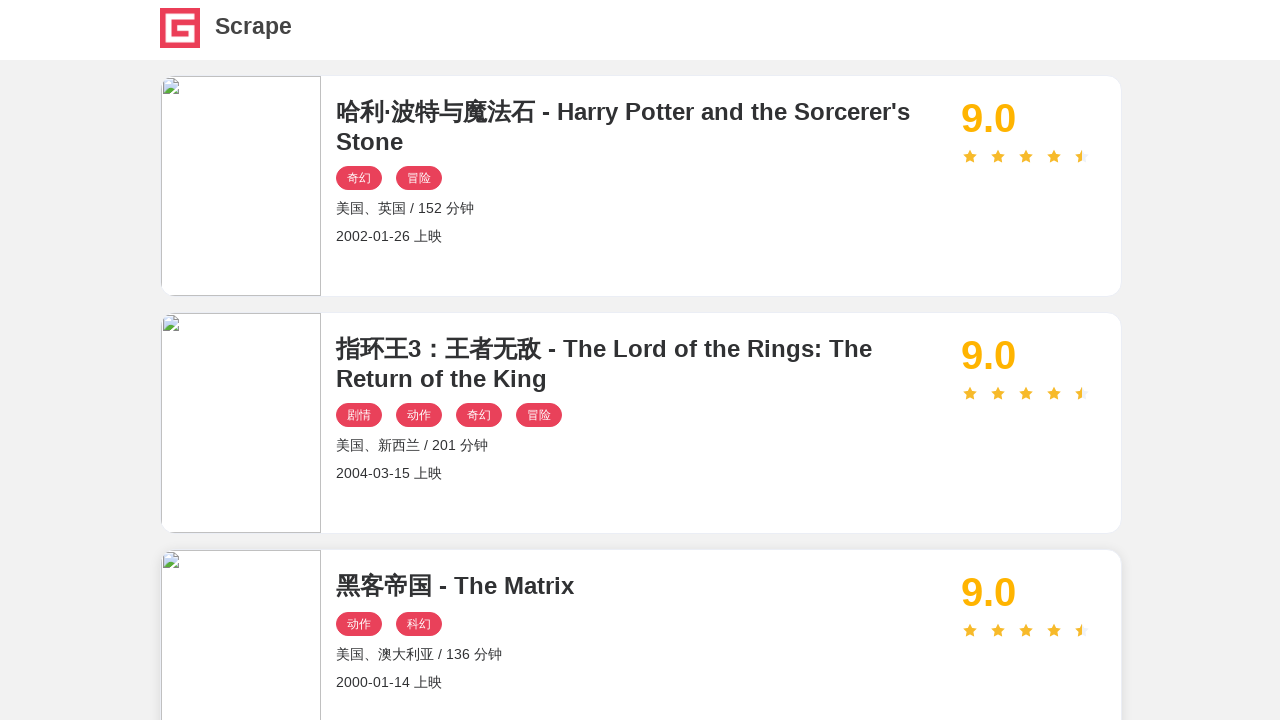

Waited for movie cards to load on page 10
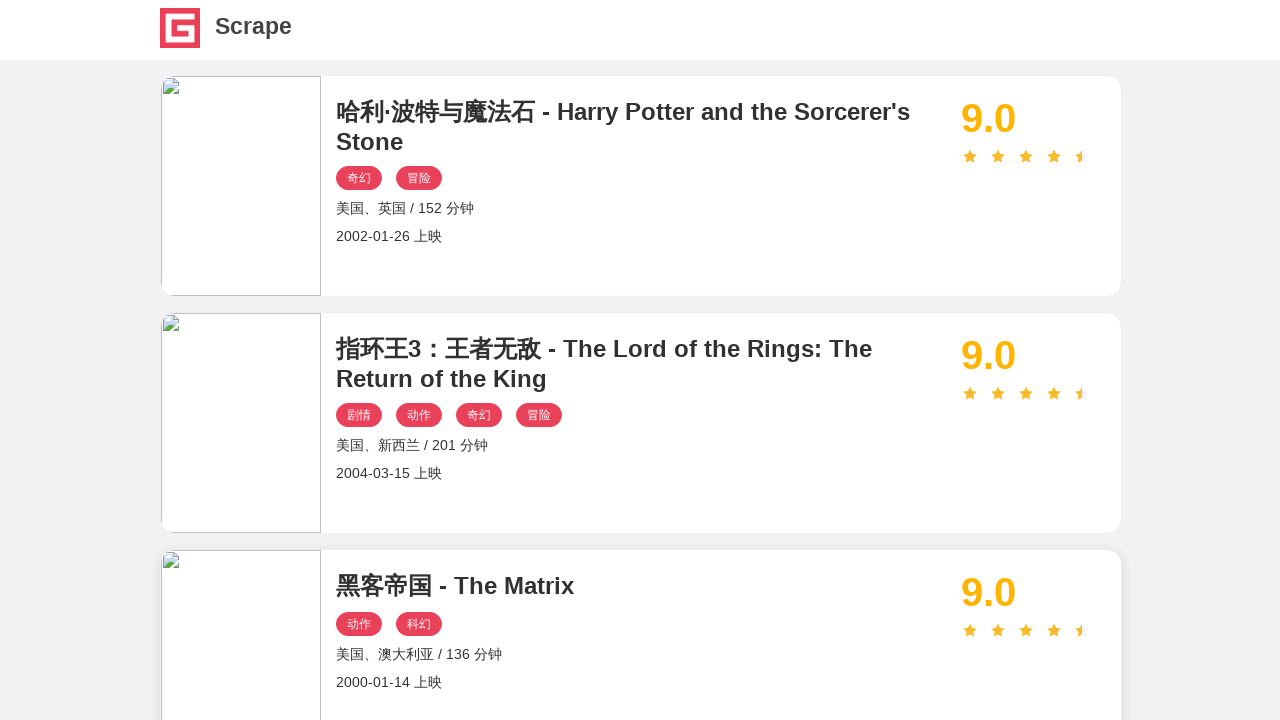

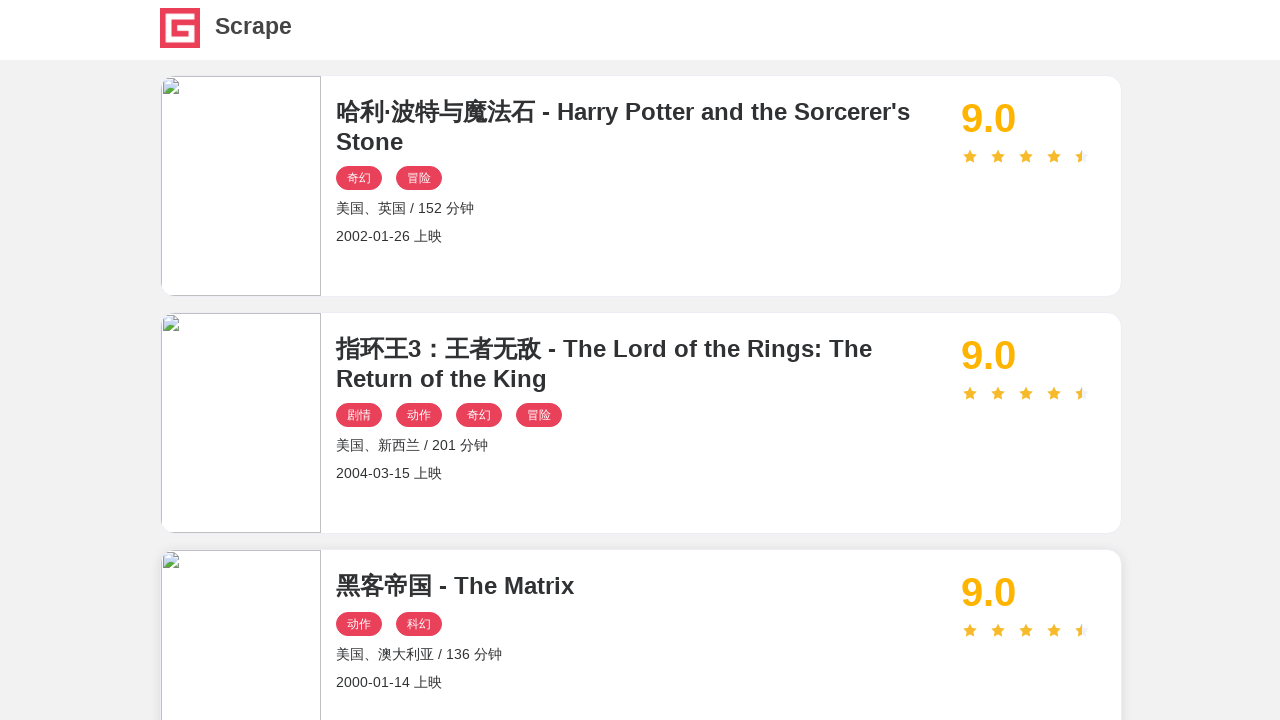